Navigates to a home loan EMI calculator page, scrolls down to view the amortization table, and interacts with the dynamic table to read row and column data

Starting URL: https://emicalculator.net/home-loan-emi-calculator

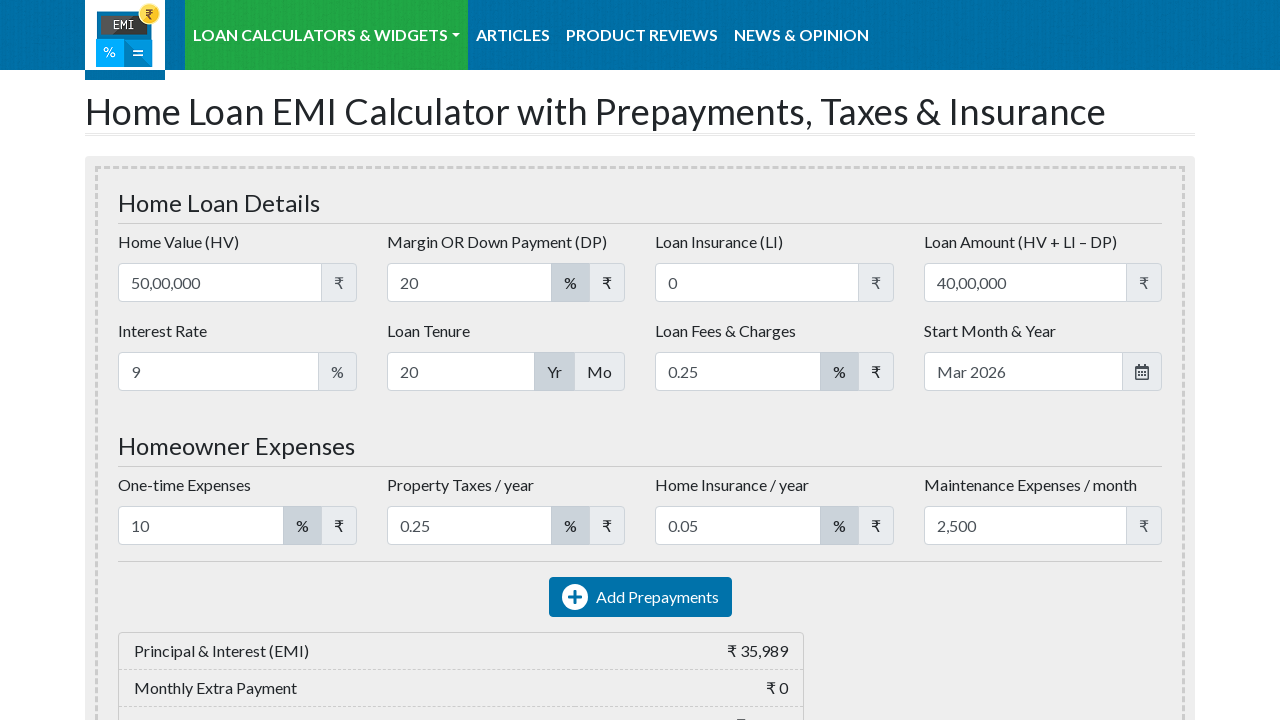

Scrolled down 1000 pixels to view the amortization table
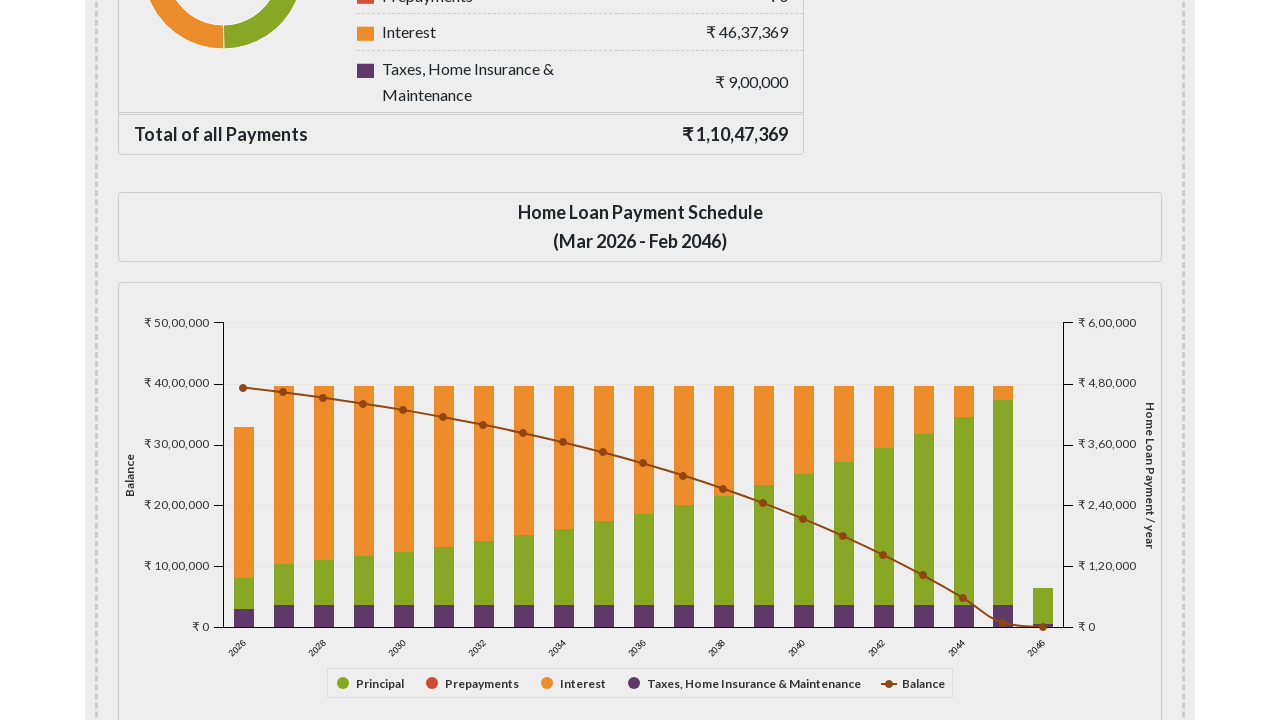

Amortization table loaded and became visible
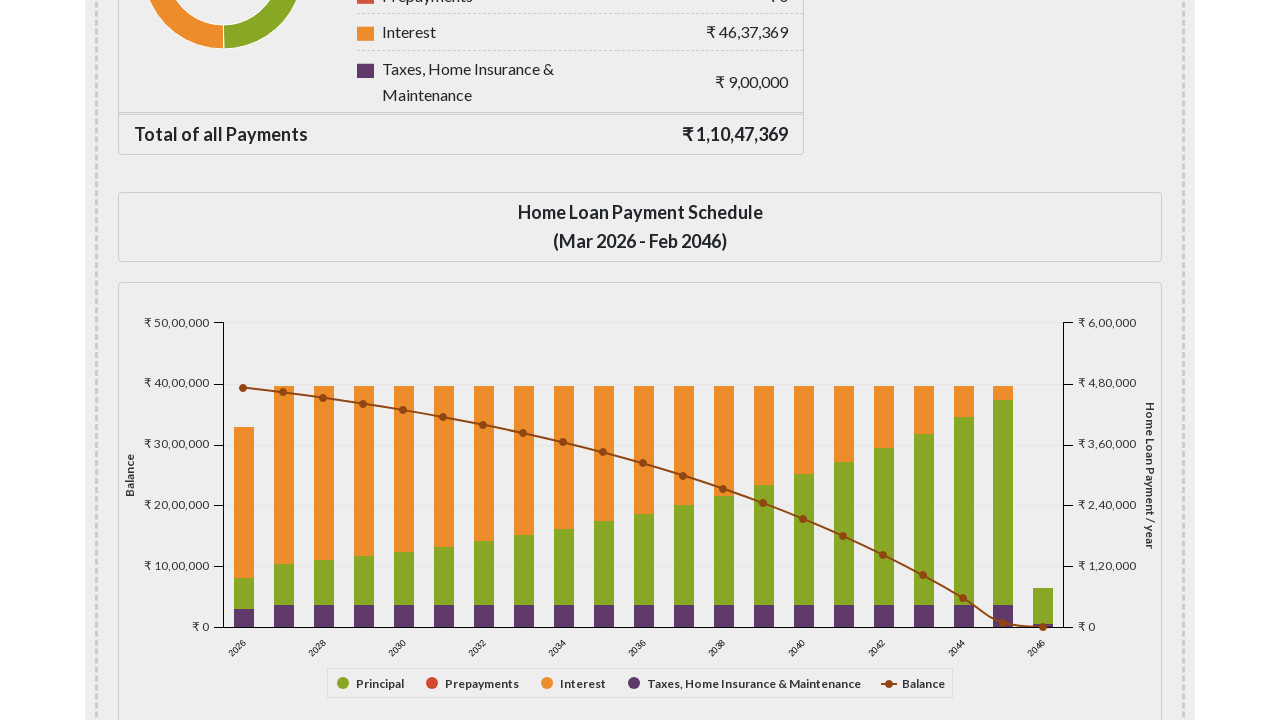

Retrieved 43 rows from the amortization table
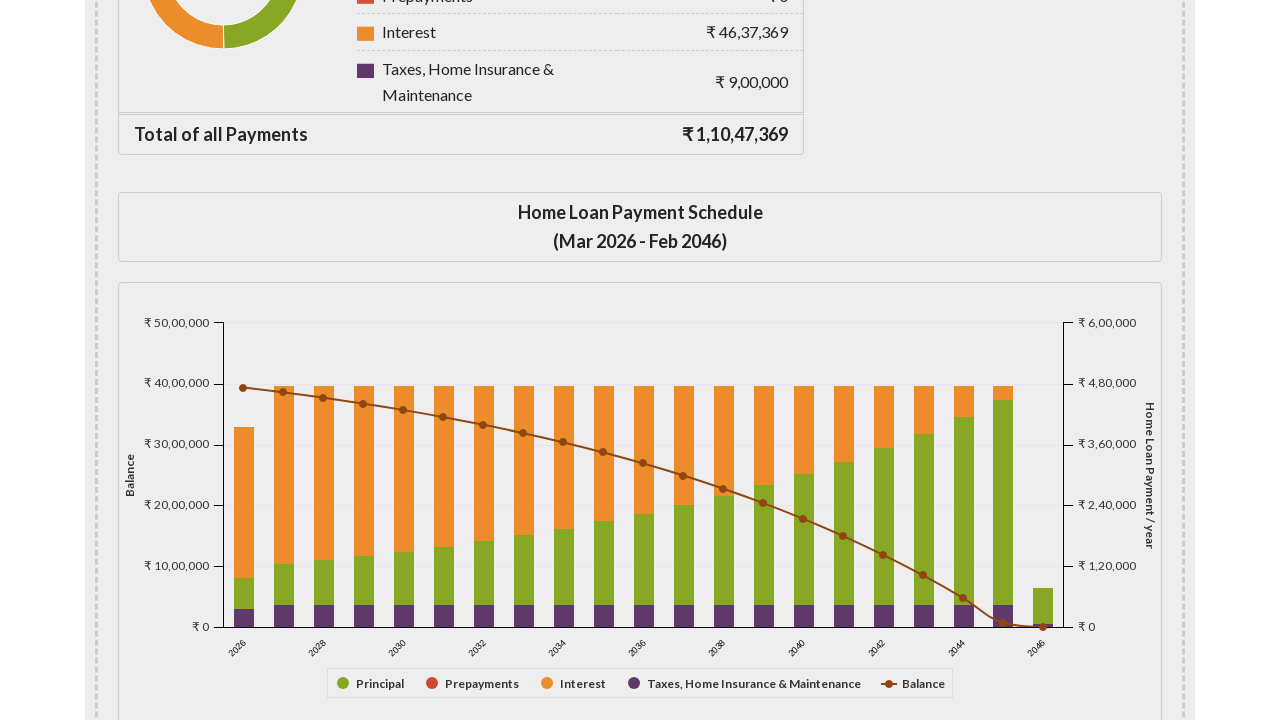

Read row text content from amortization table row
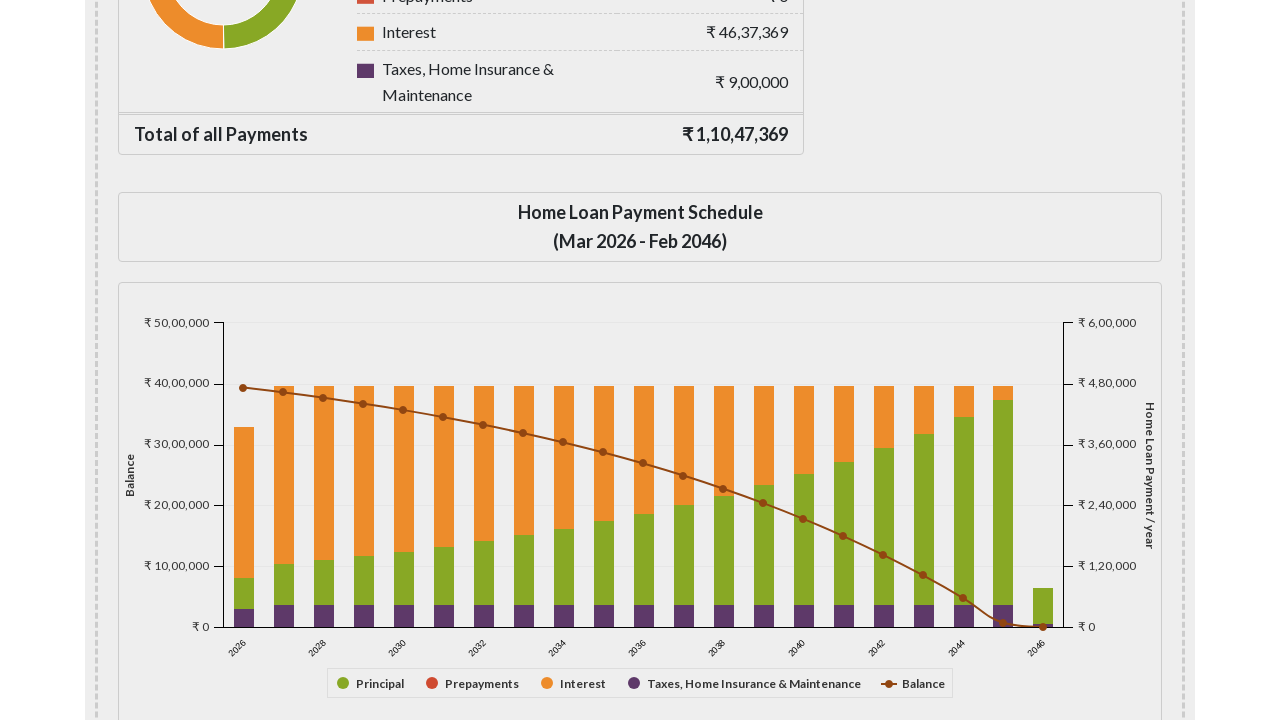

Read row text content from amortization table row
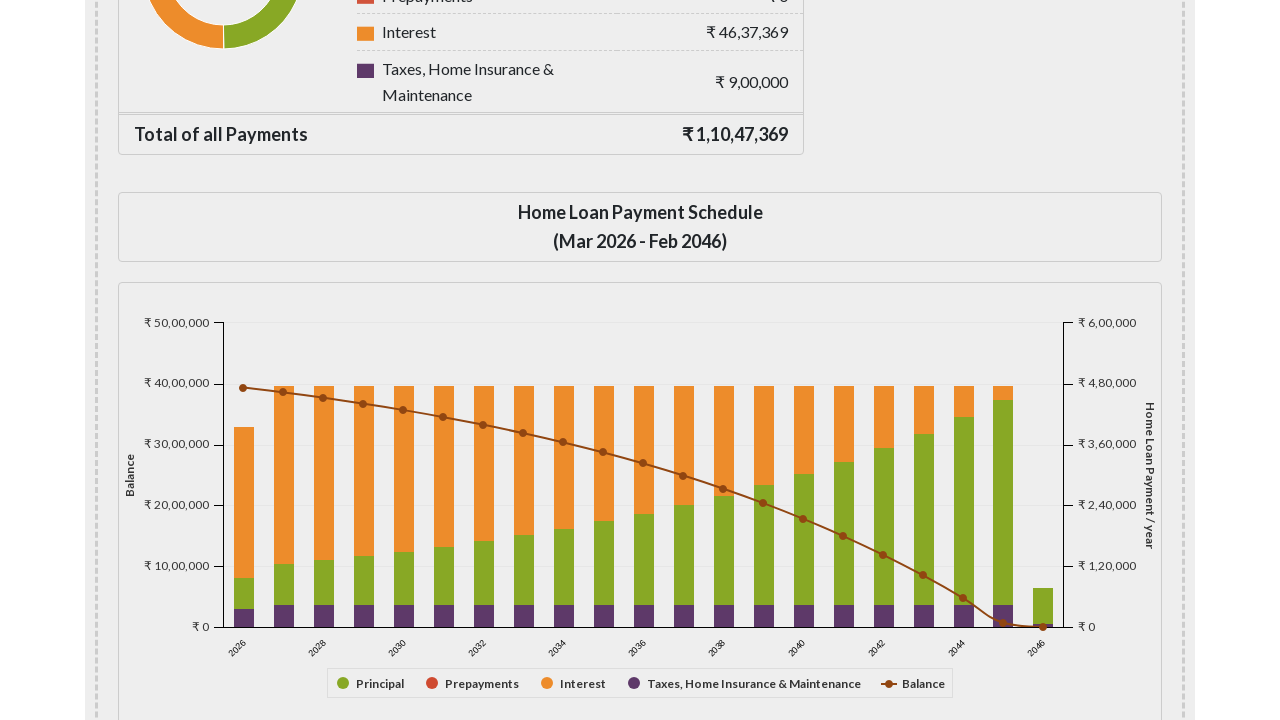

Read row text content from amortization table row
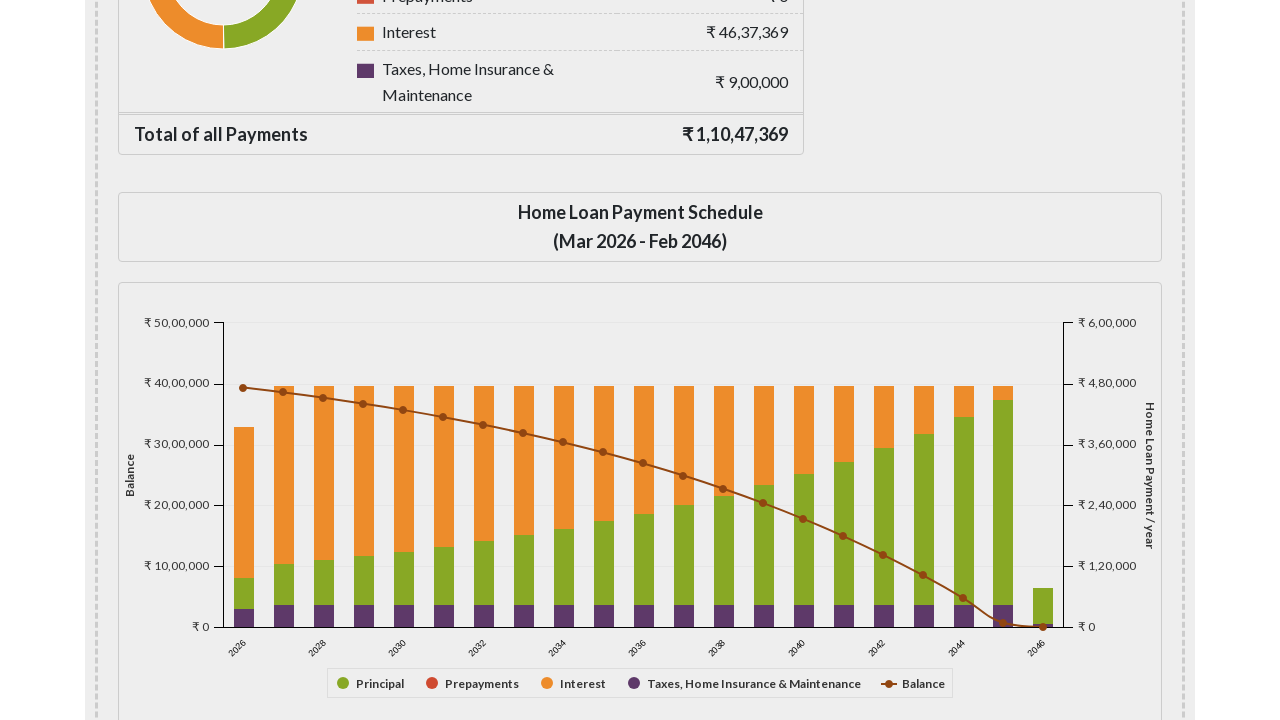

Read row text content from amortization table row
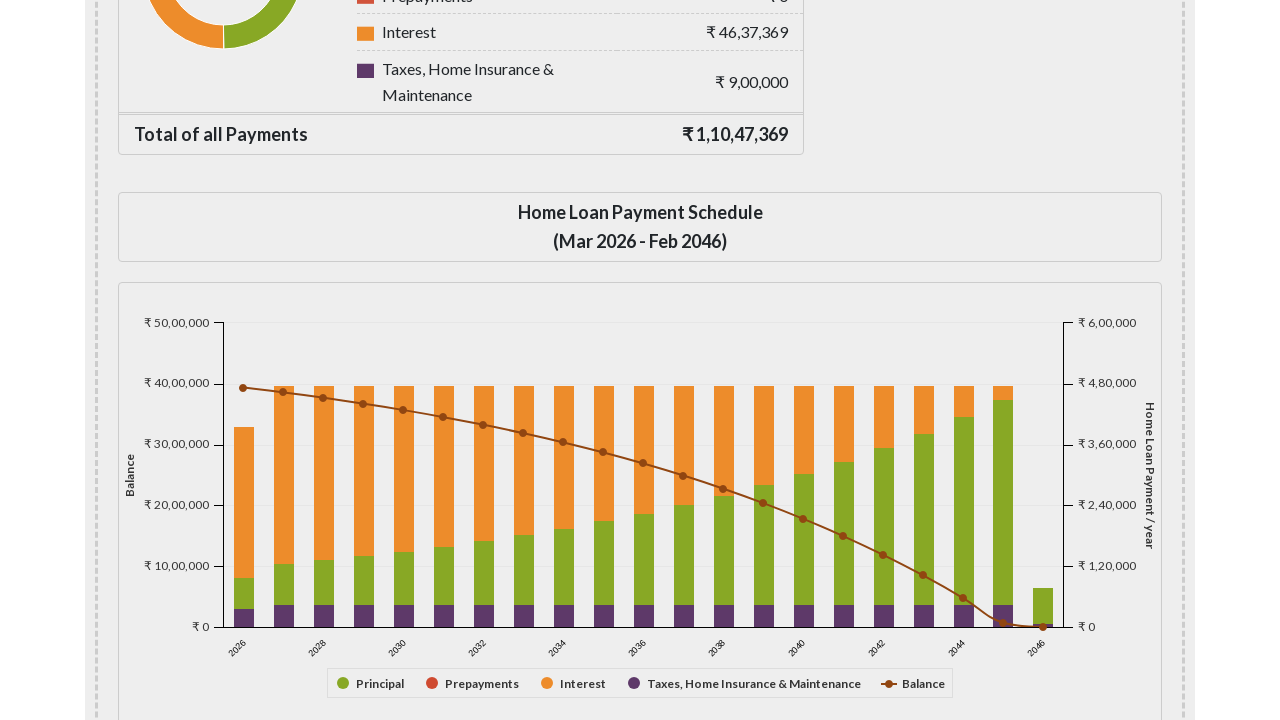

Read row text content from amortization table row
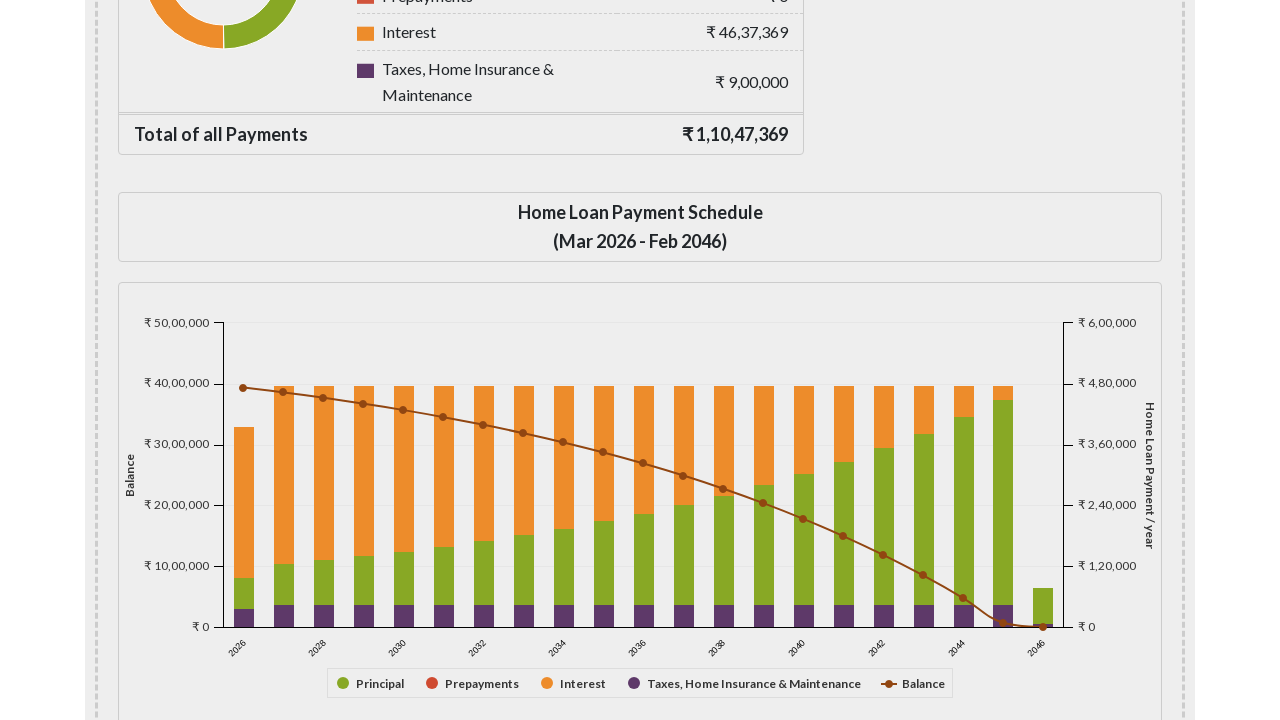

Read row text content from amortization table row
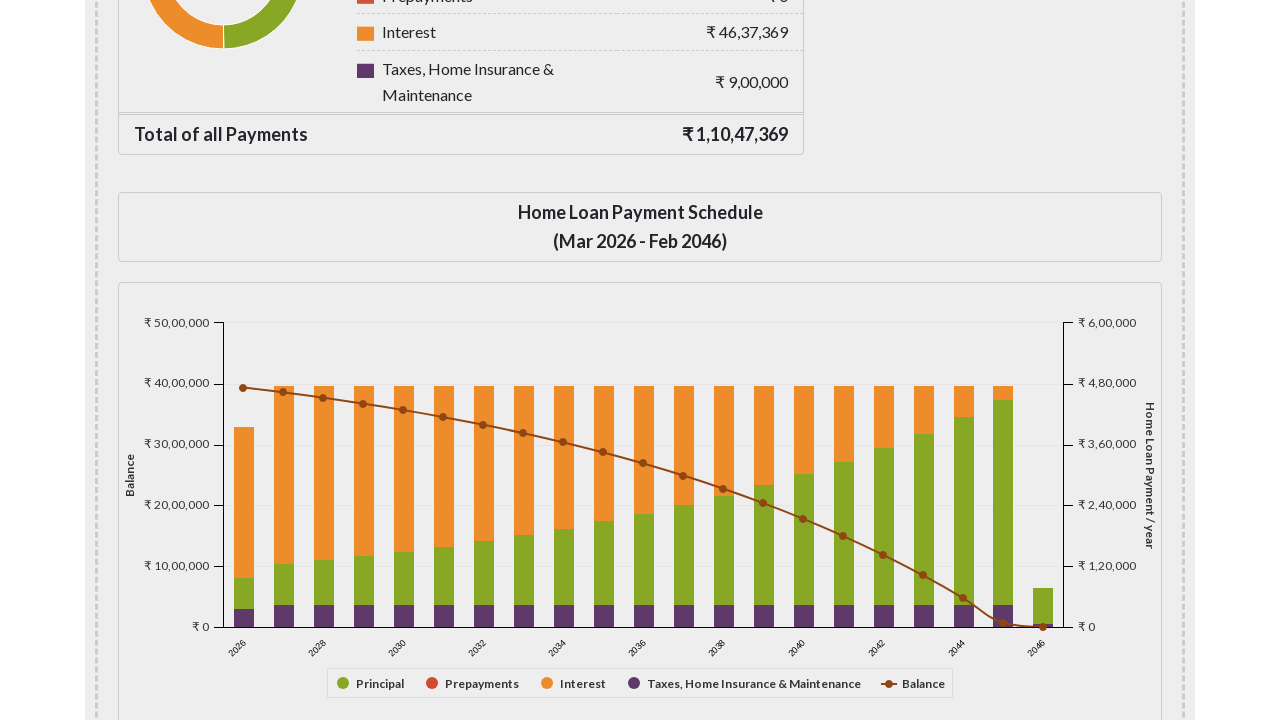

Read row text content from amortization table row
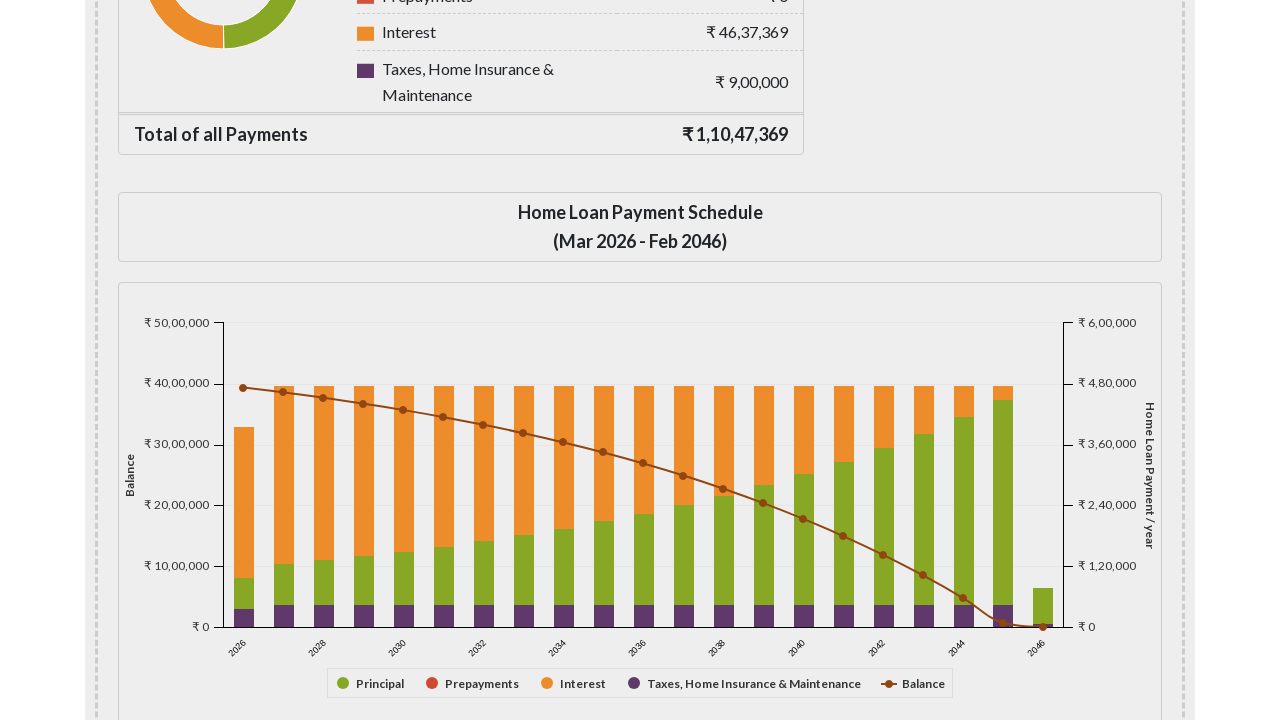

Read row text content from amortization table row
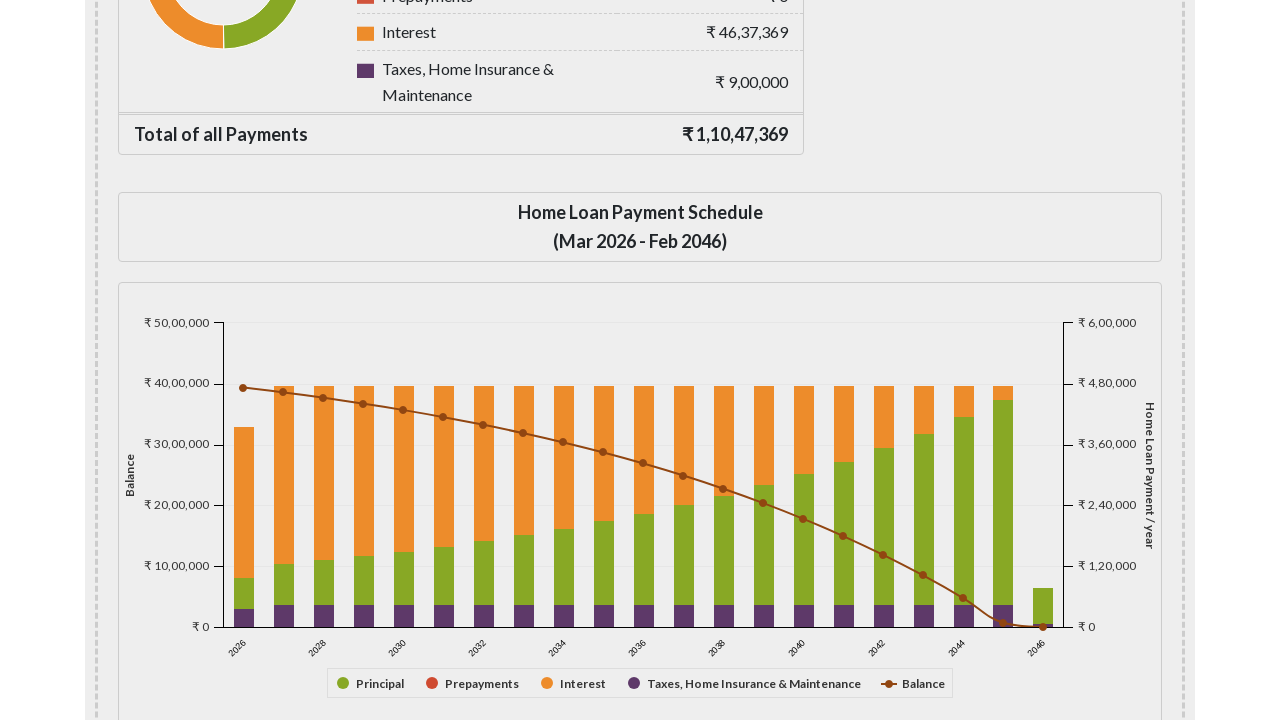

Read row text content from amortization table row
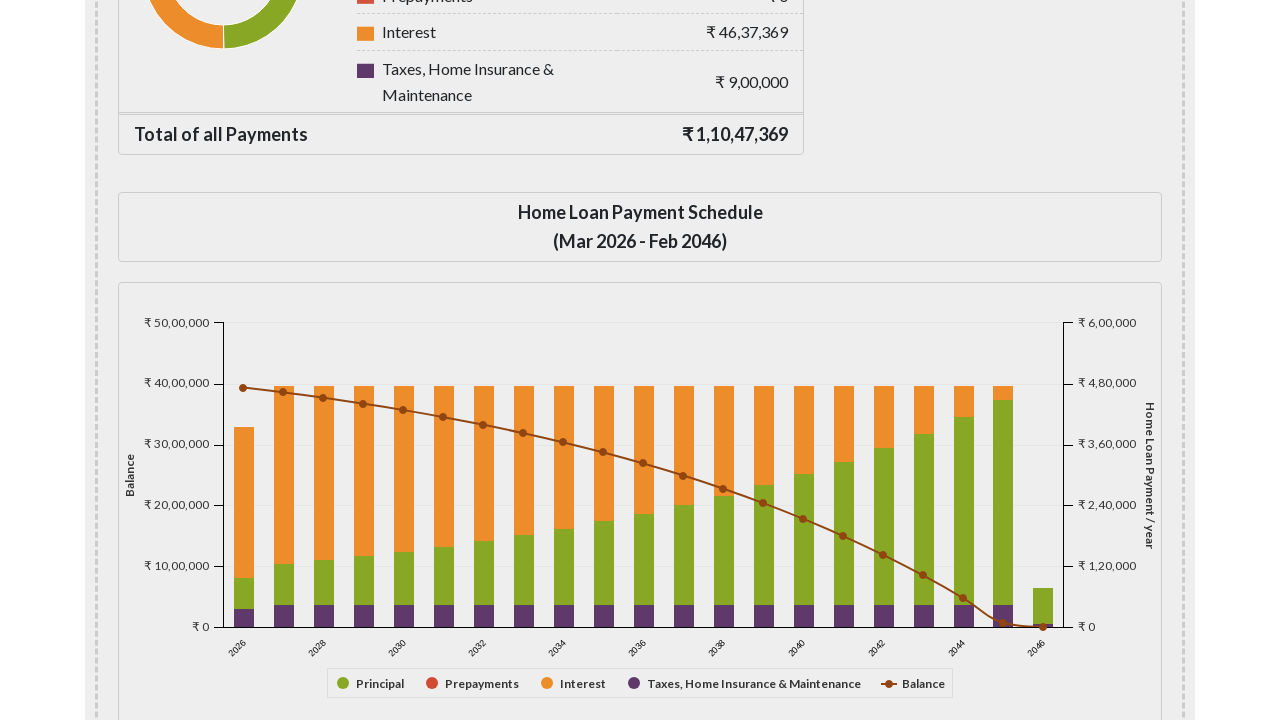

Read row text content from amortization table row
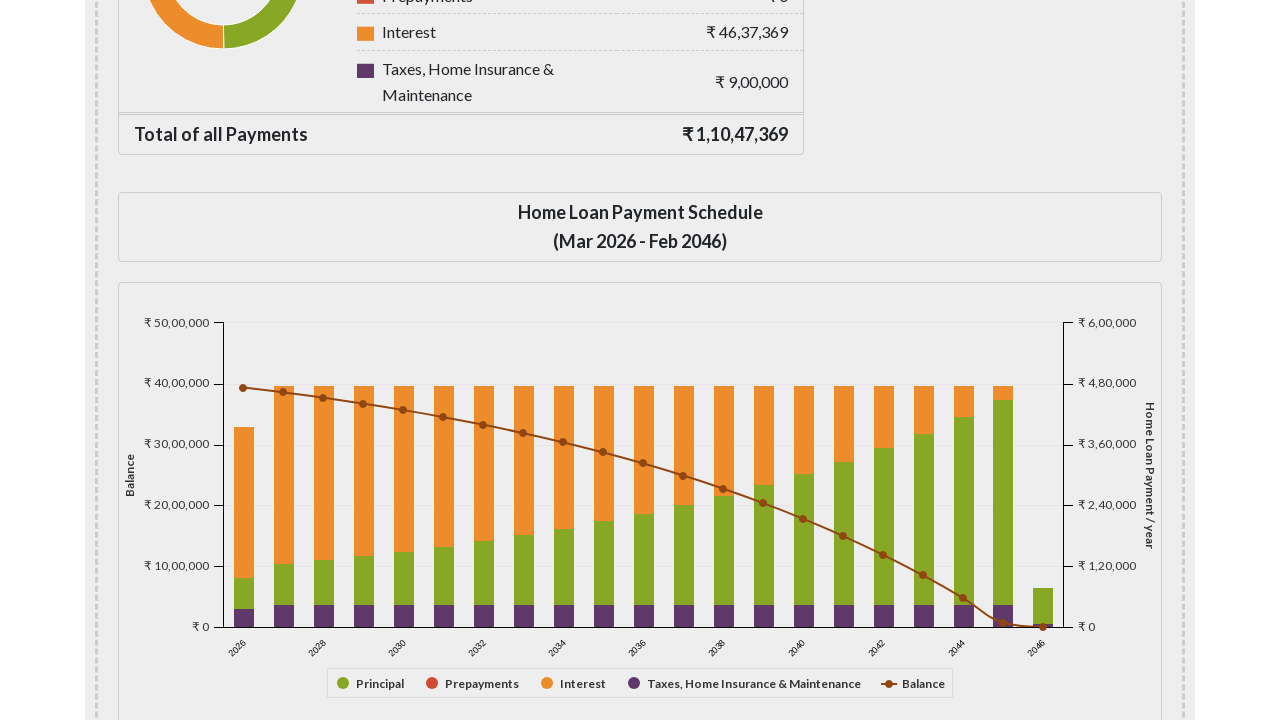

Read row text content from amortization table row
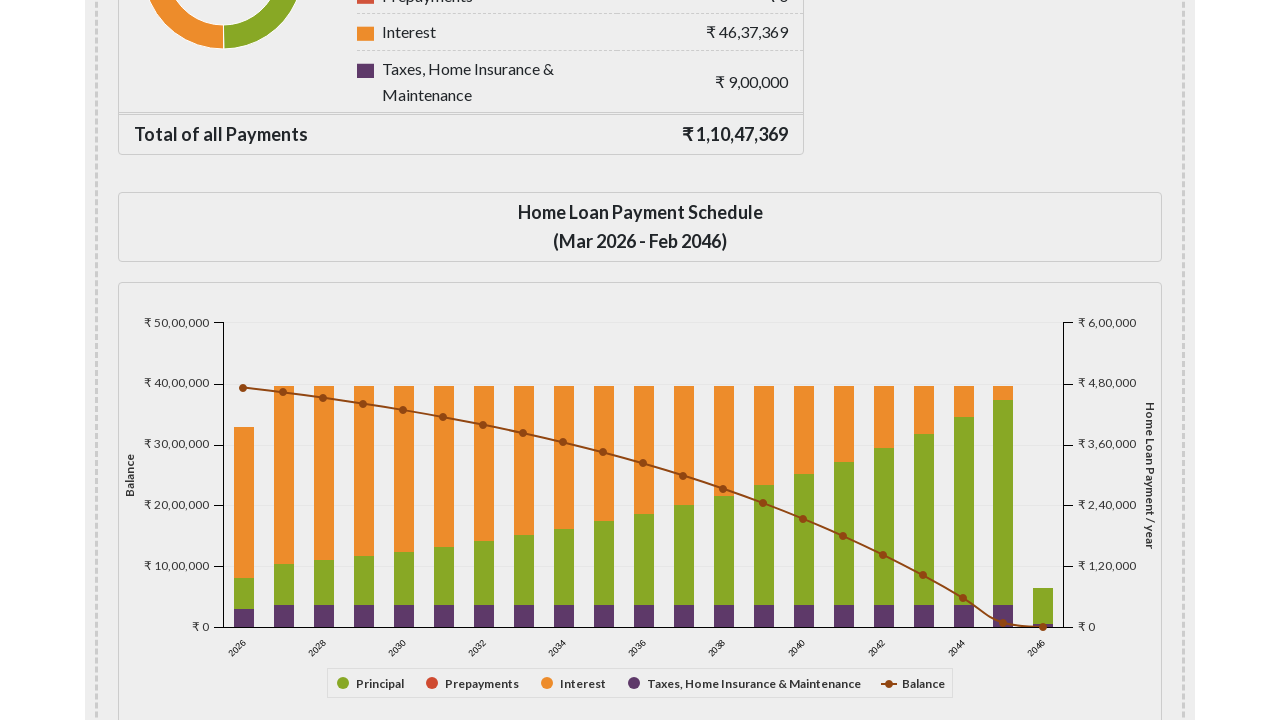

Read row text content from amortization table row
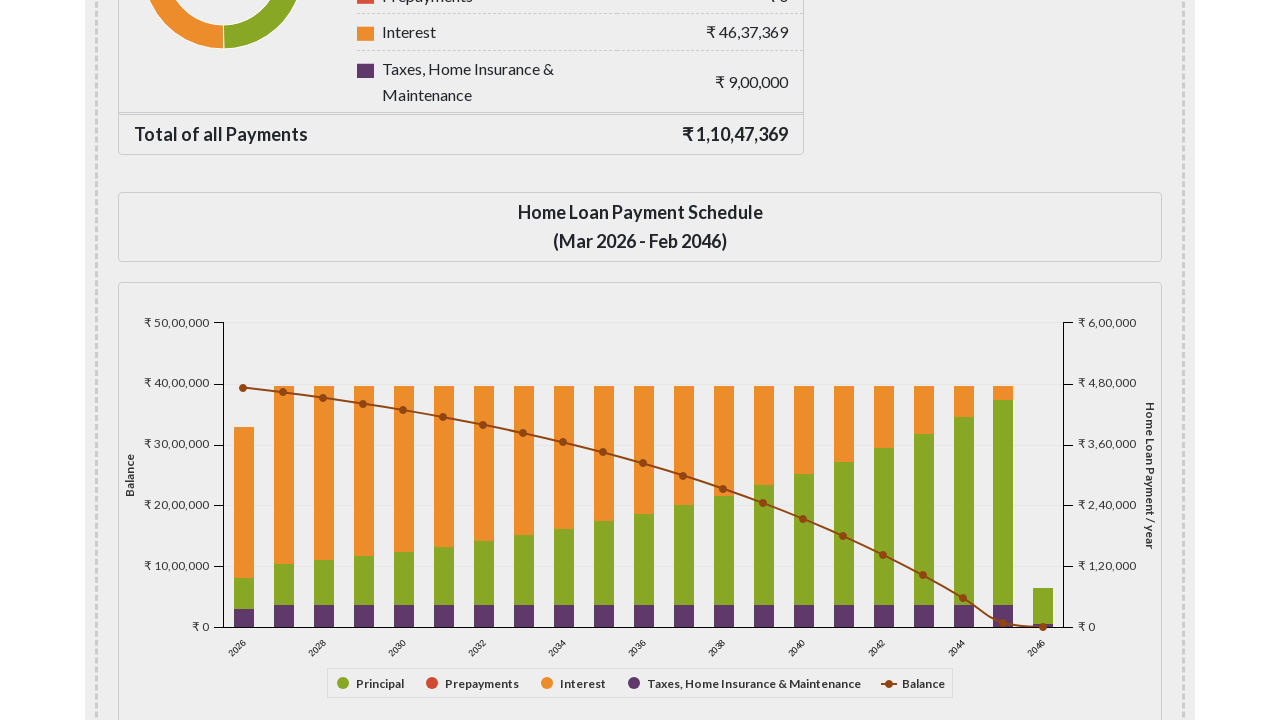

Read row text content from amortization table row
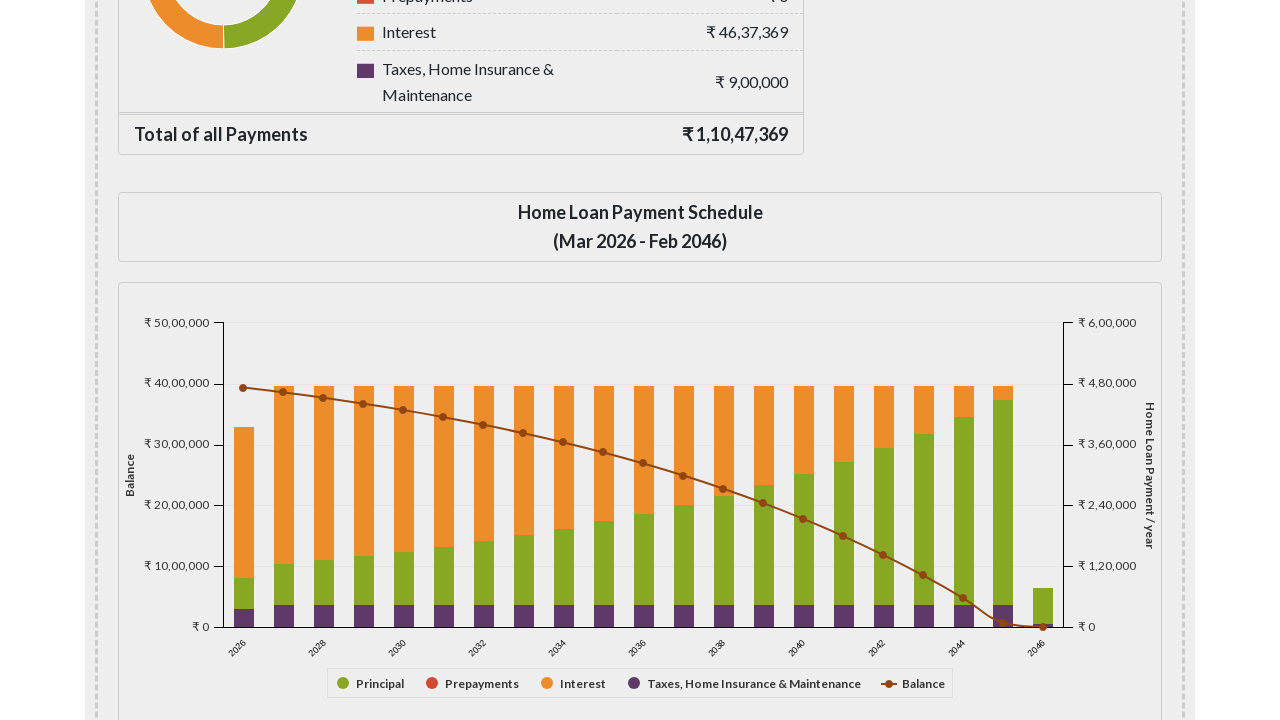

Read row text content from amortization table row
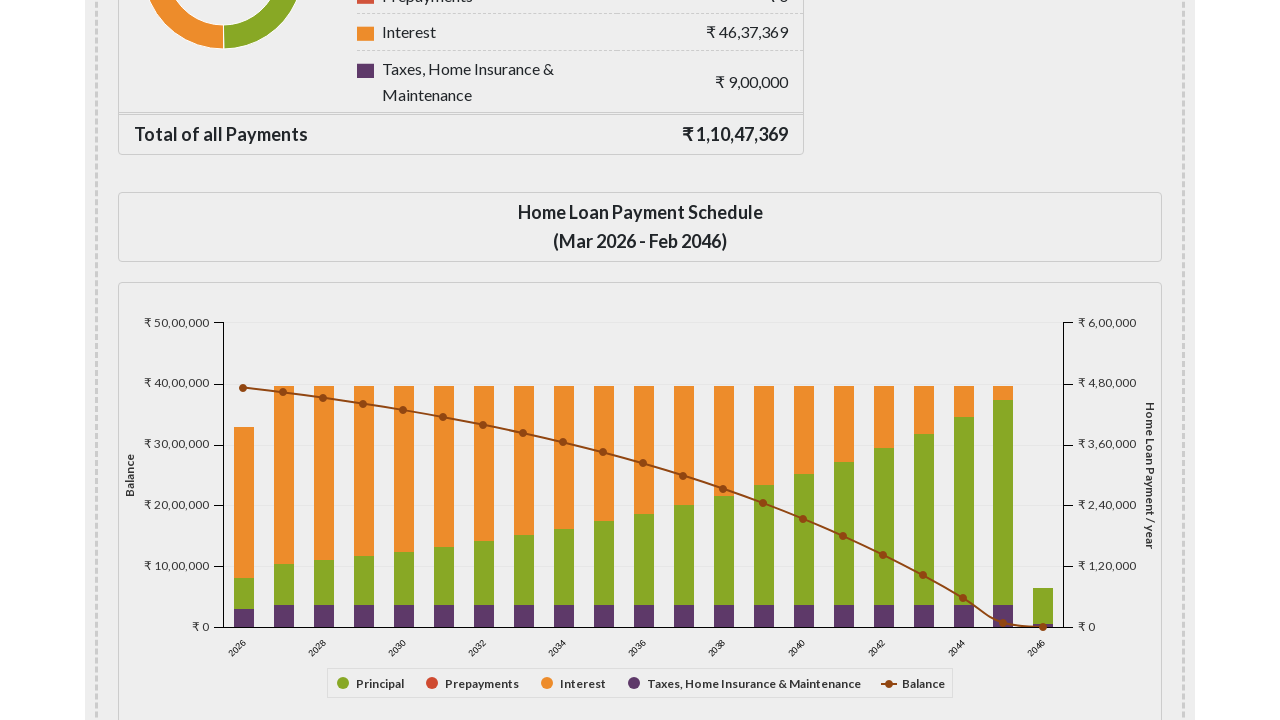

Read row text content from amortization table row
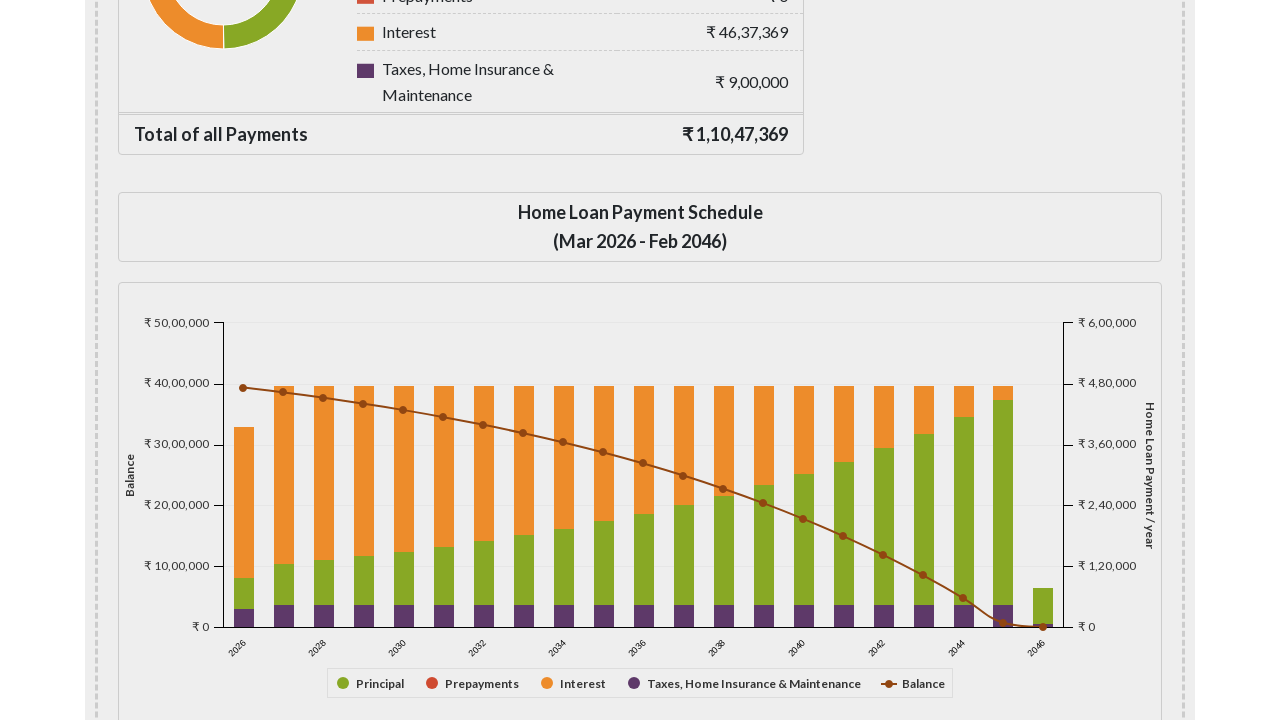

Read row text content from amortization table row
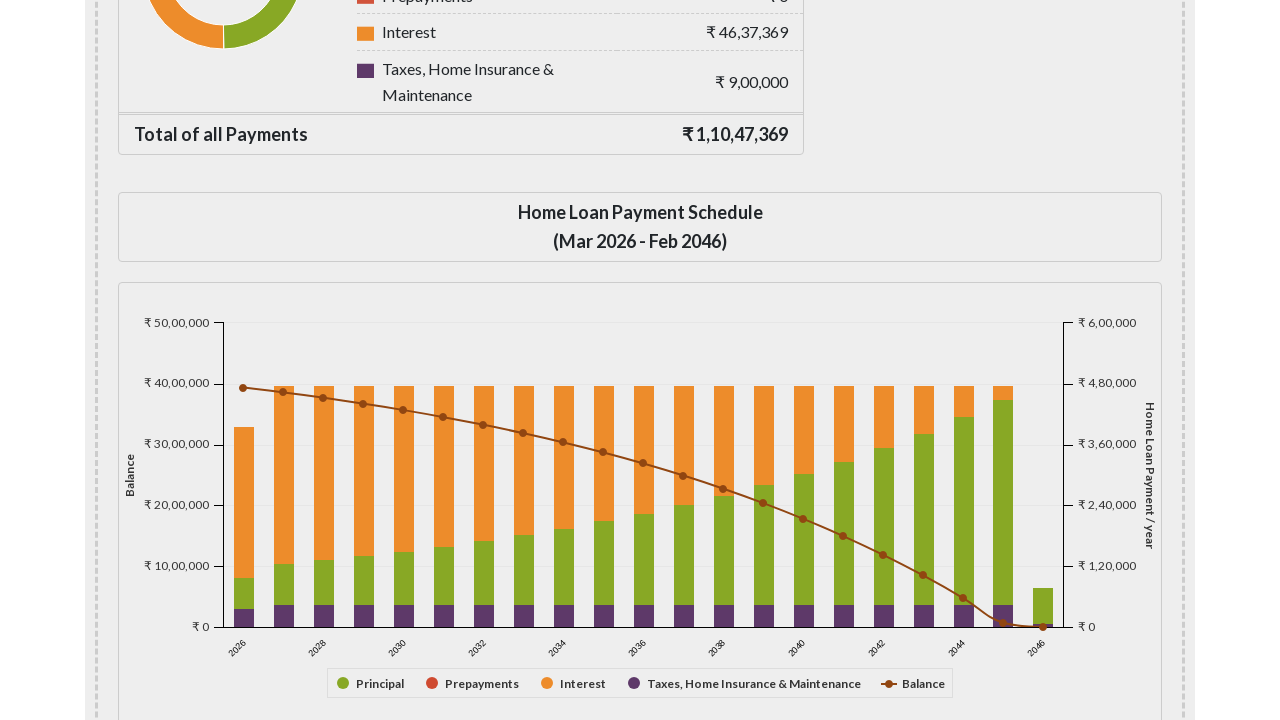

Read row text content from amortization table row
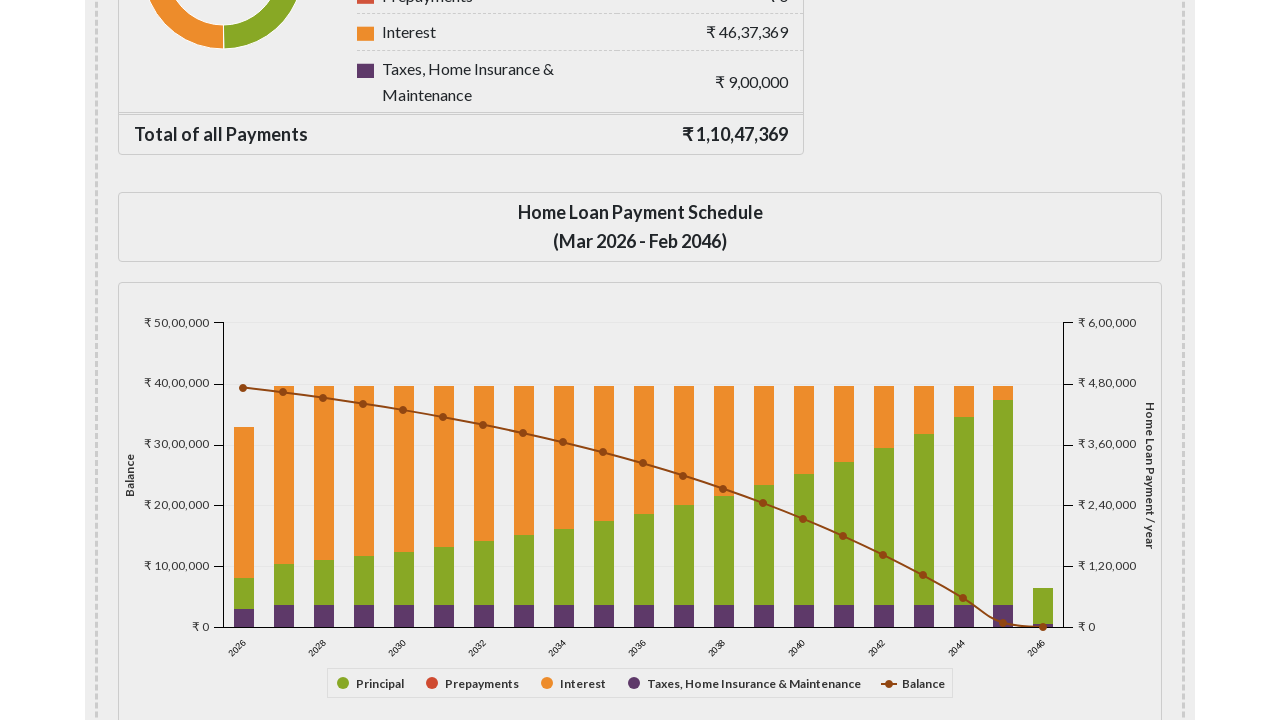

Read row text content from amortization table row
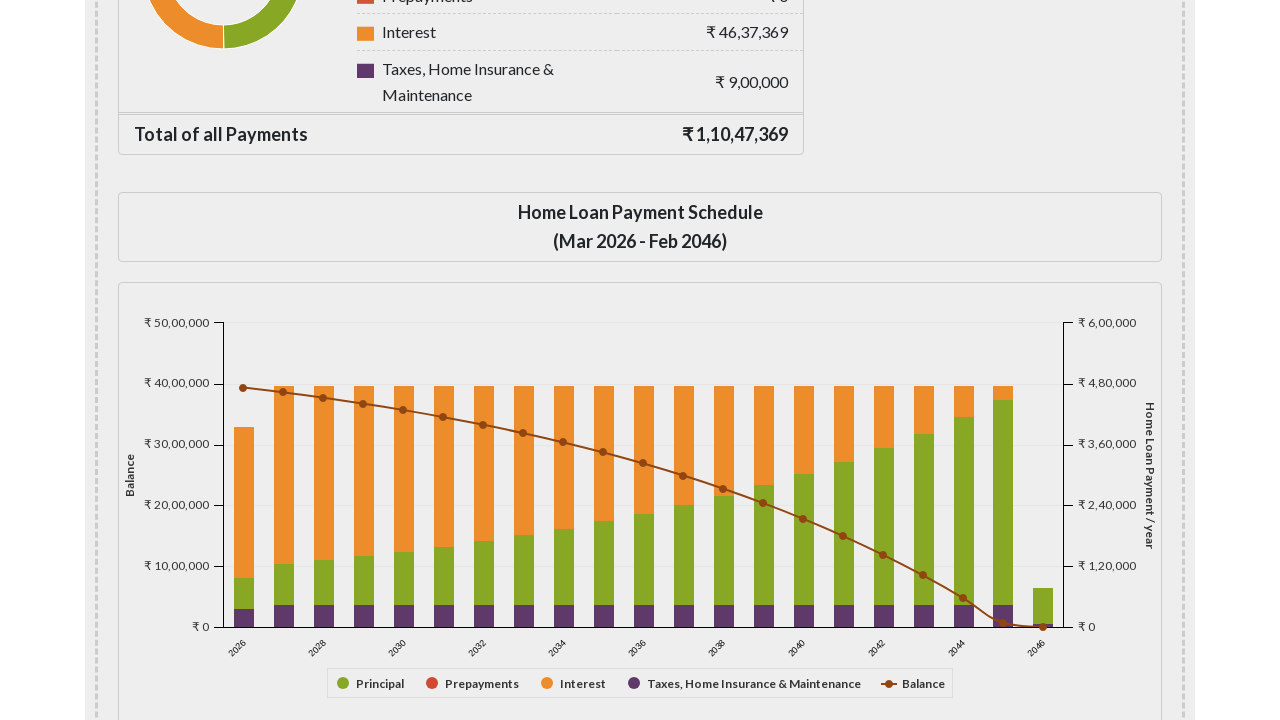

Read row text content from amortization table row
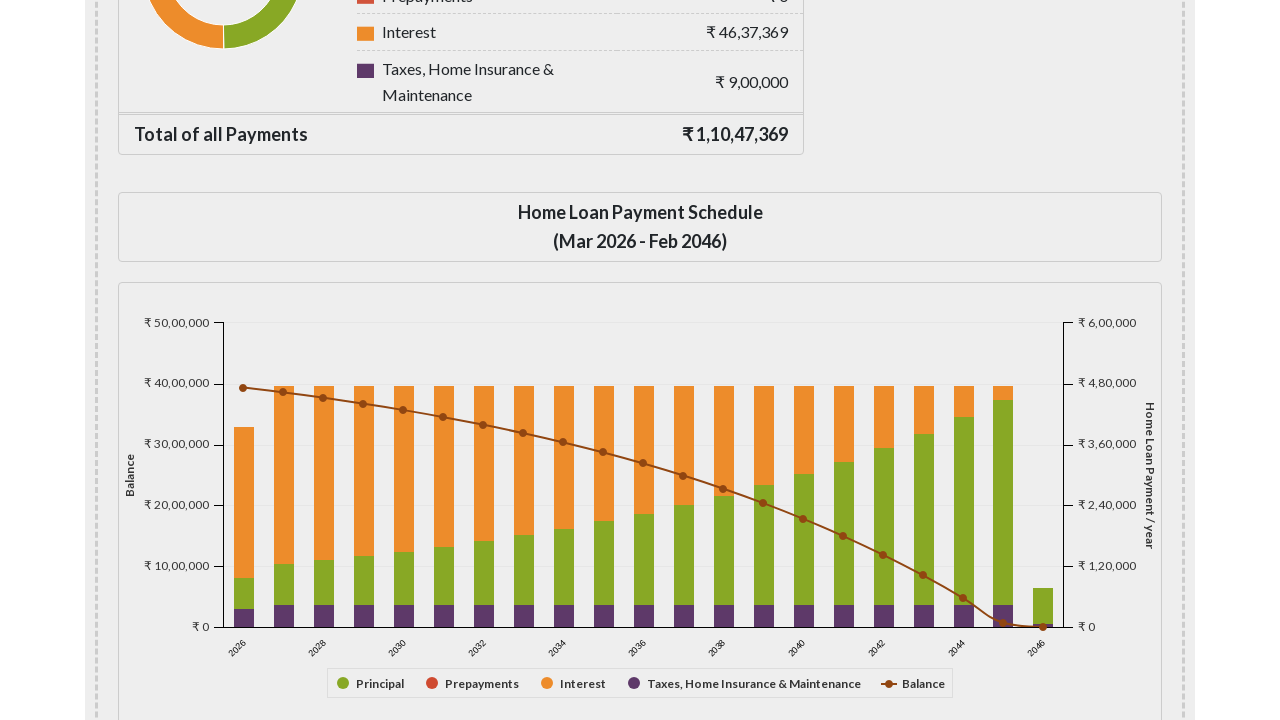

Read row text content from amortization table row
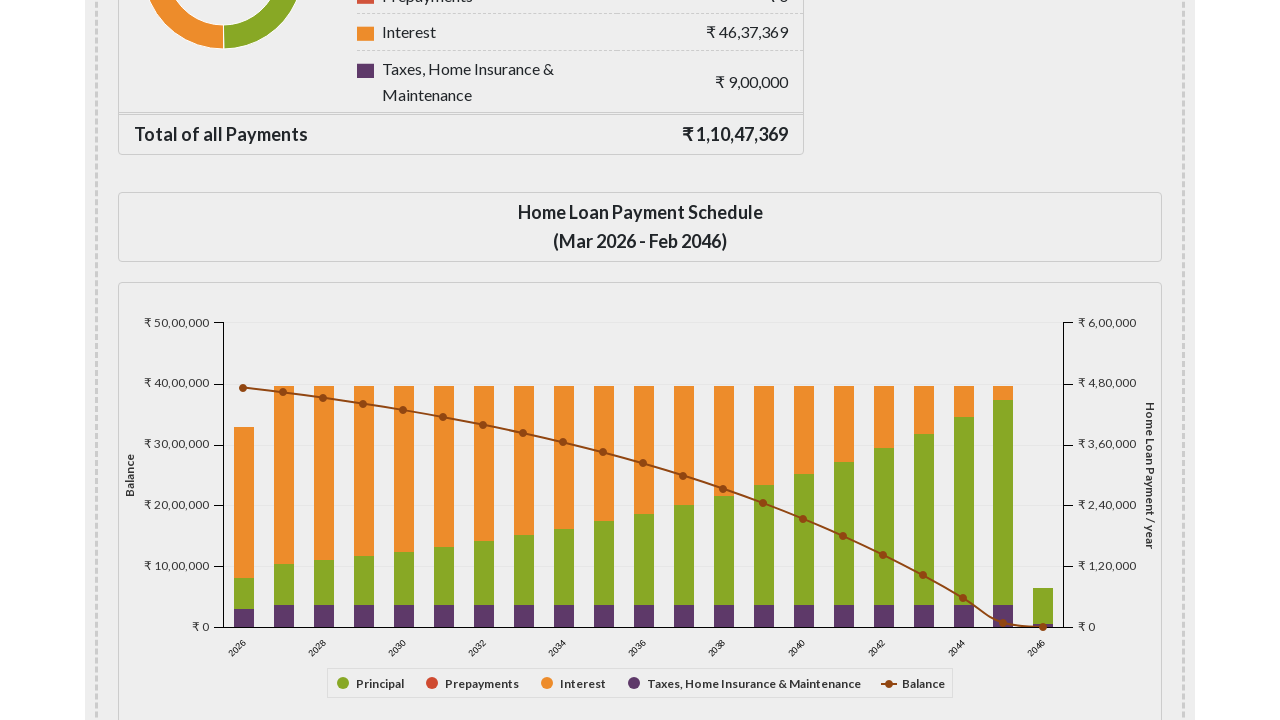

Read row text content from amortization table row
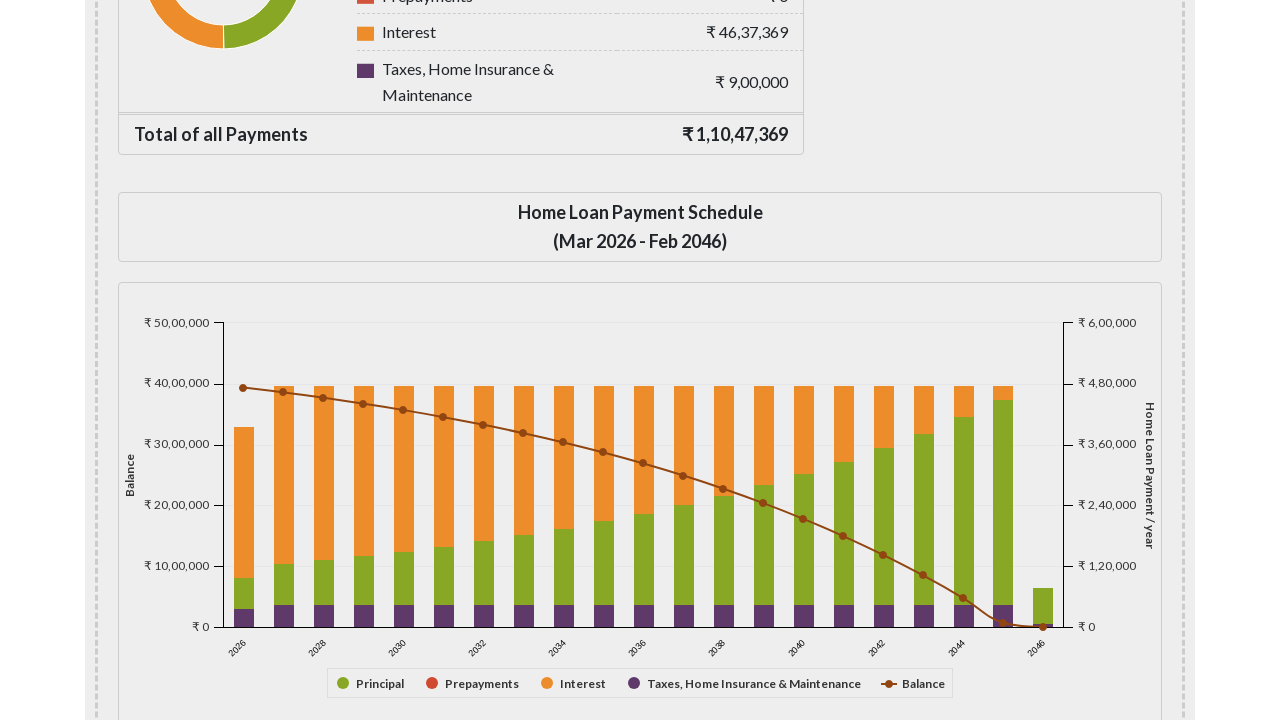

Read row text content from amortization table row
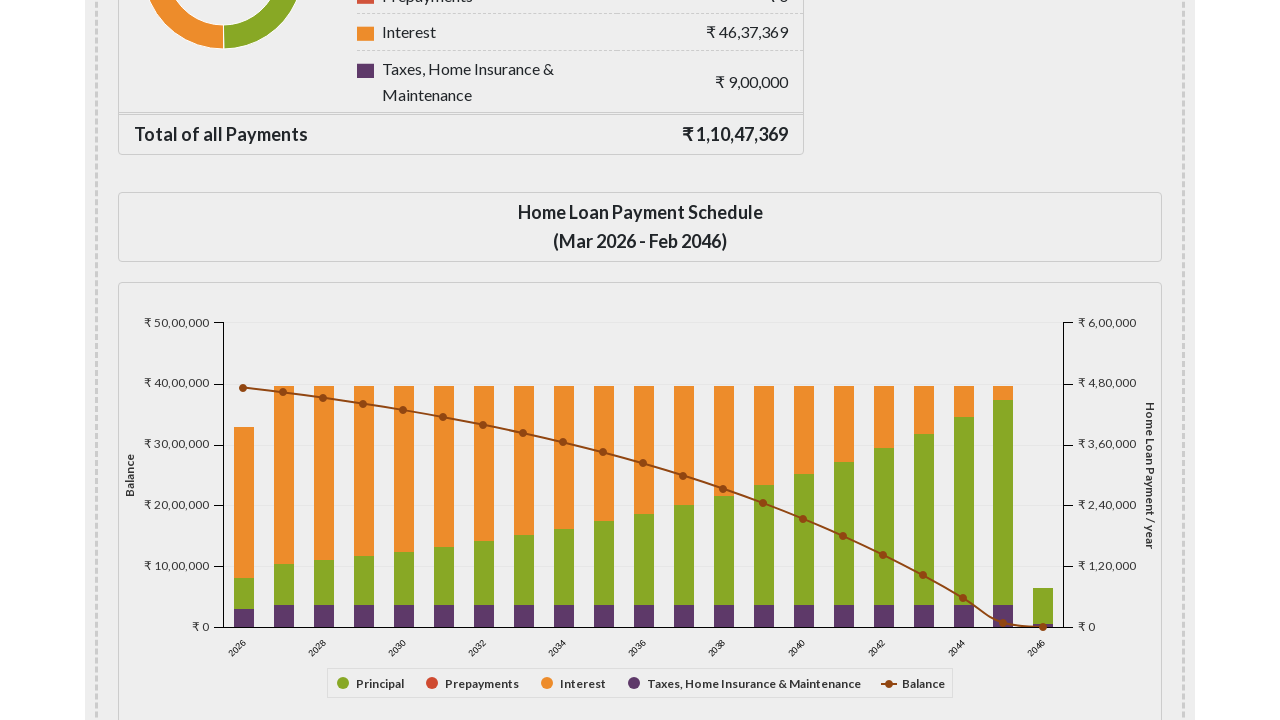

Read row text content from amortization table row
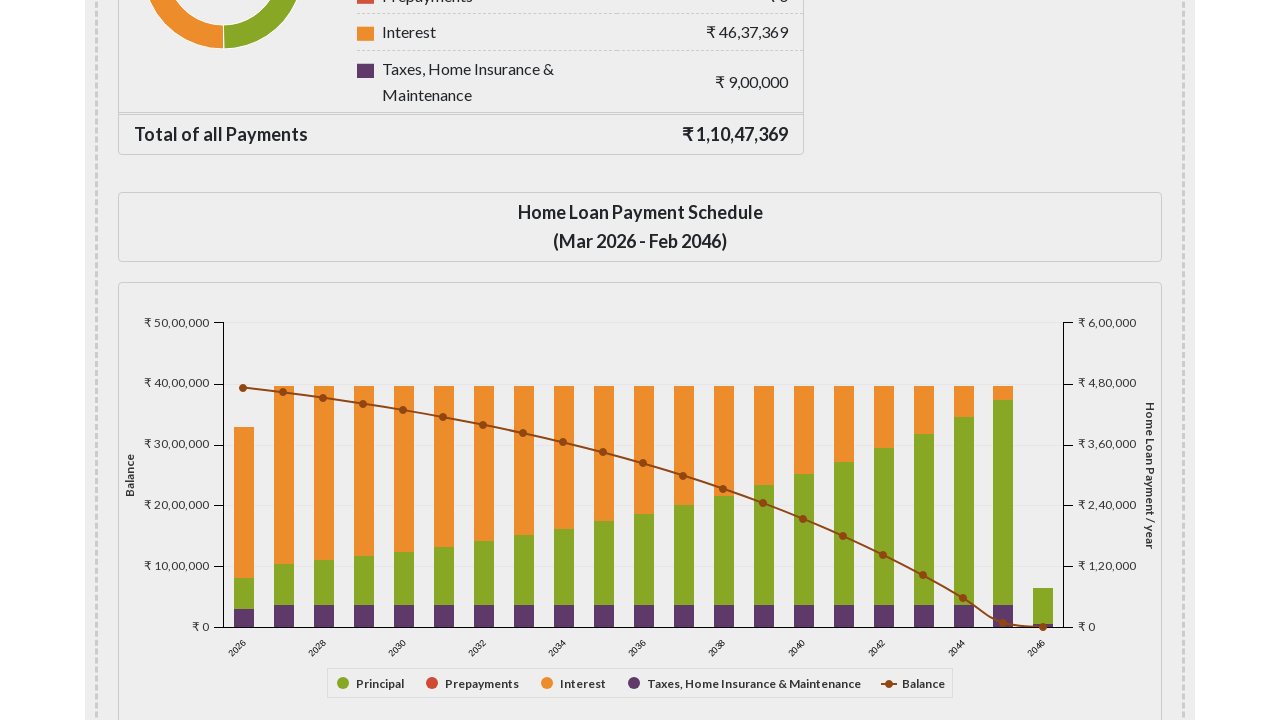

Read row text content from amortization table row
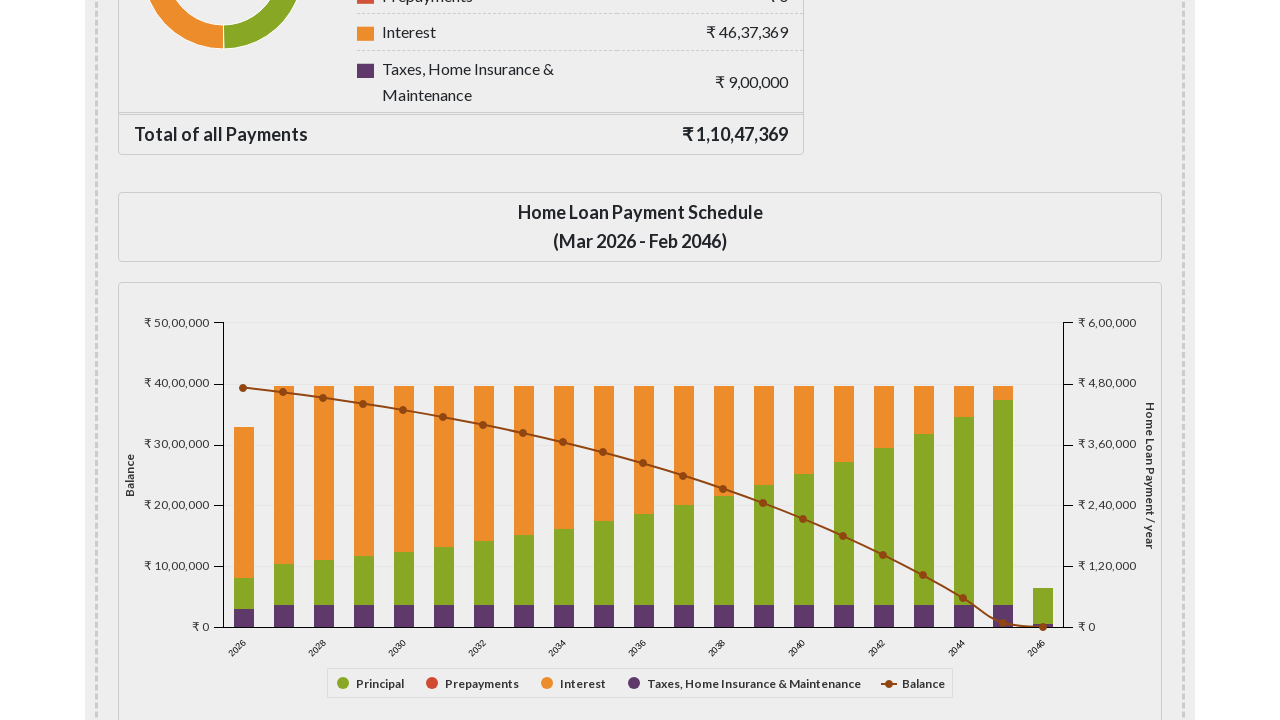

Read row text content from amortization table row
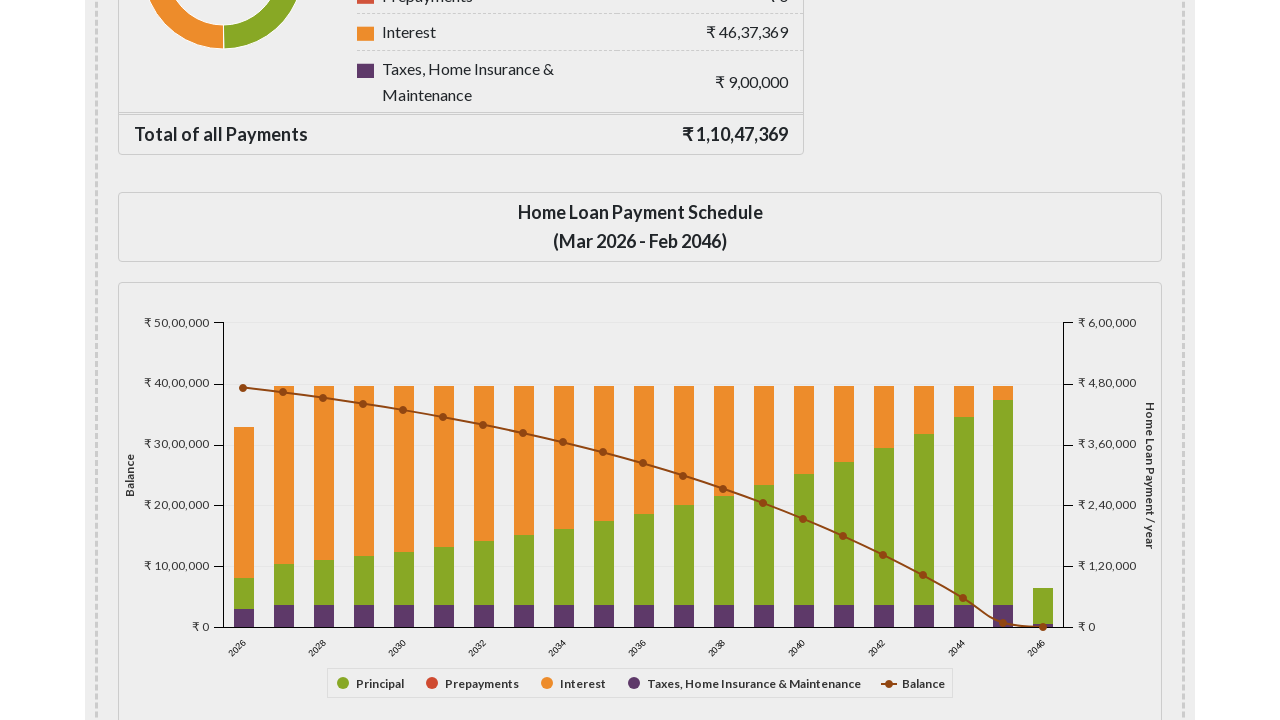

Read row text content from amortization table row
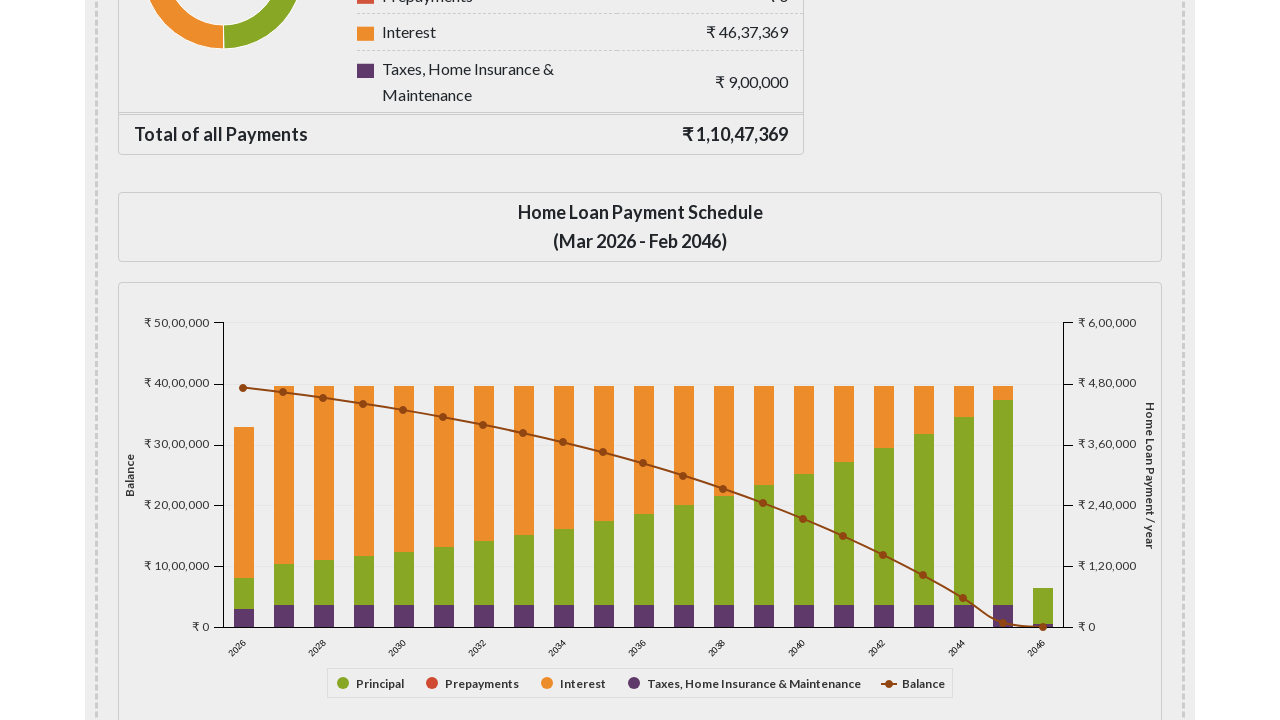

Read row text content from amortization table row
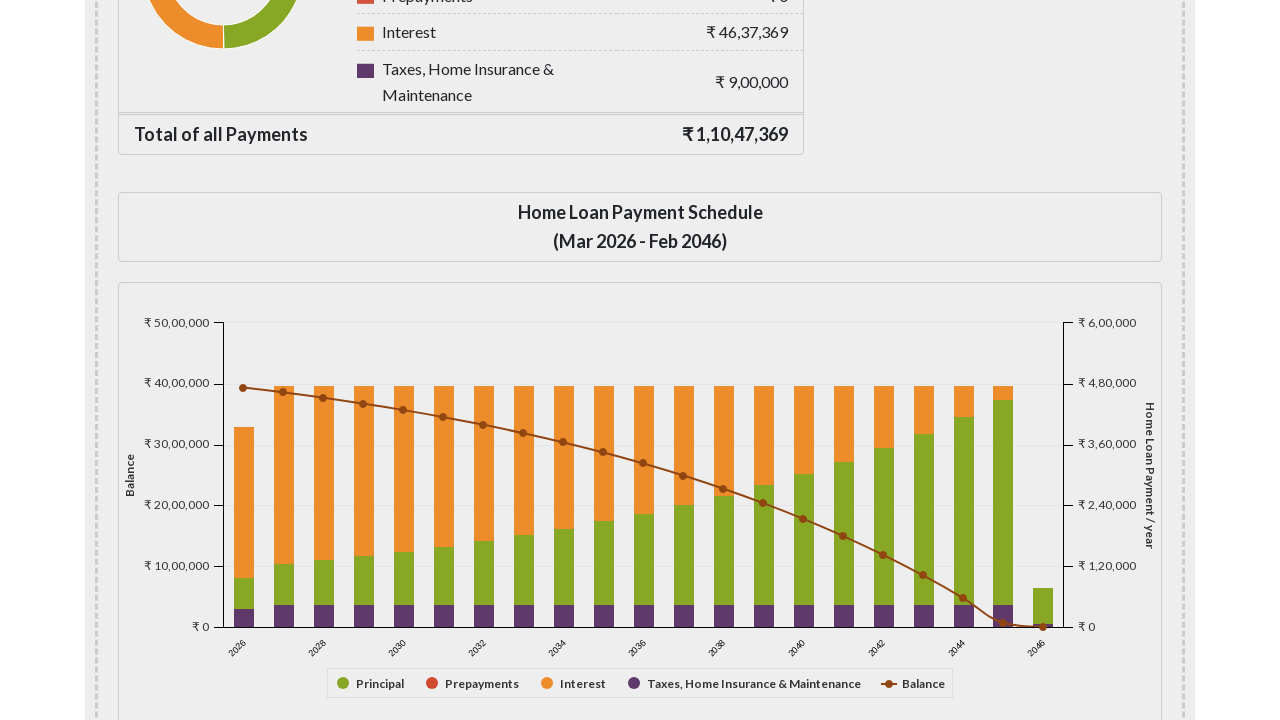

Read row text content from amortization table row
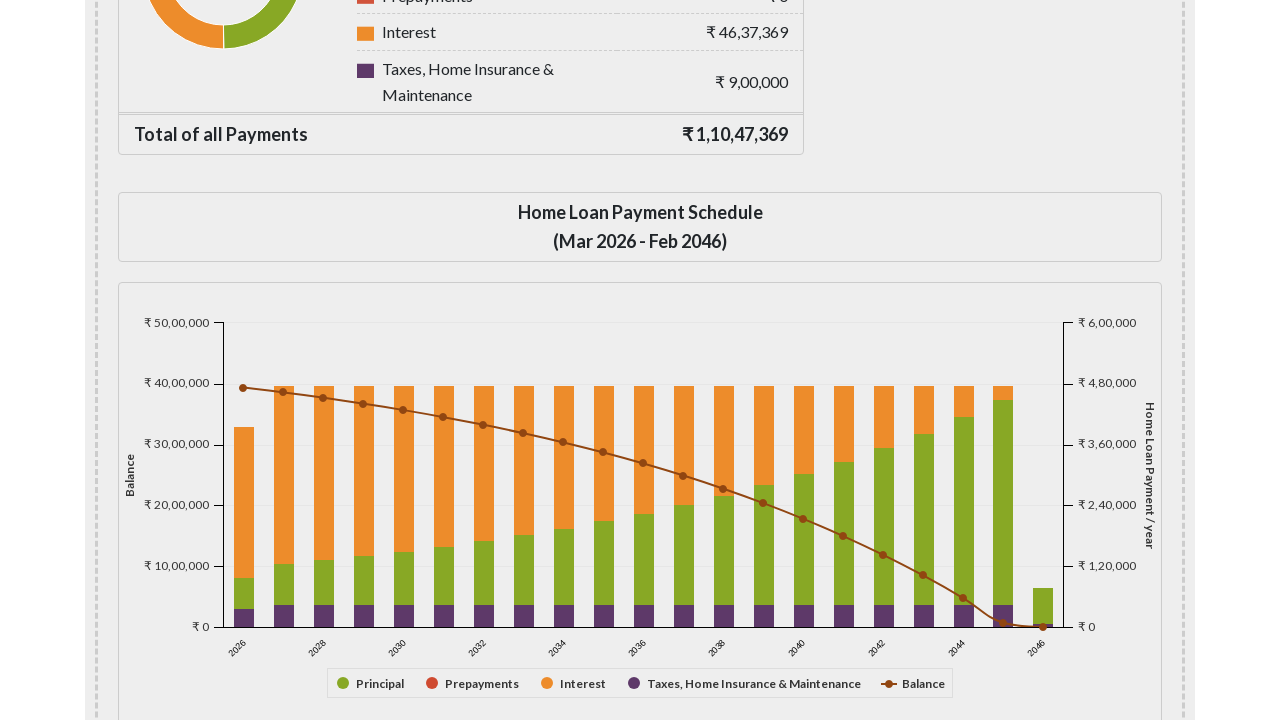

Read row text content from amortization table row
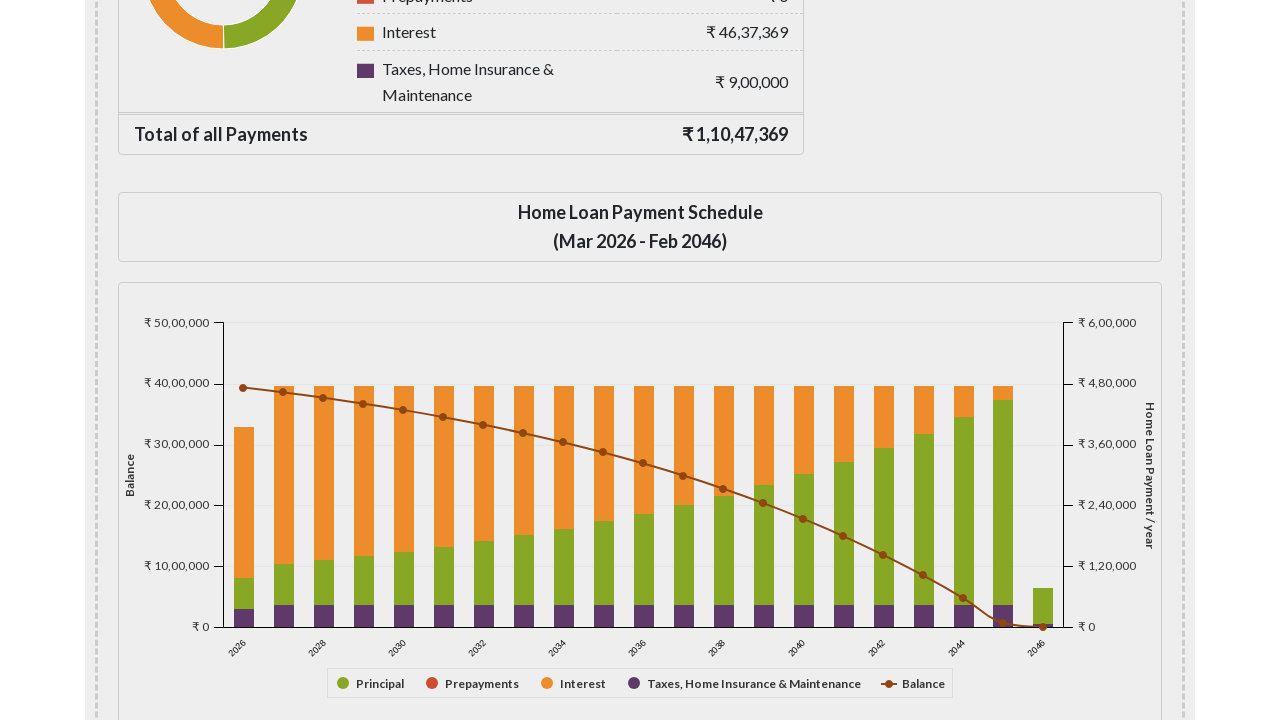

Read row text content from amortization table row
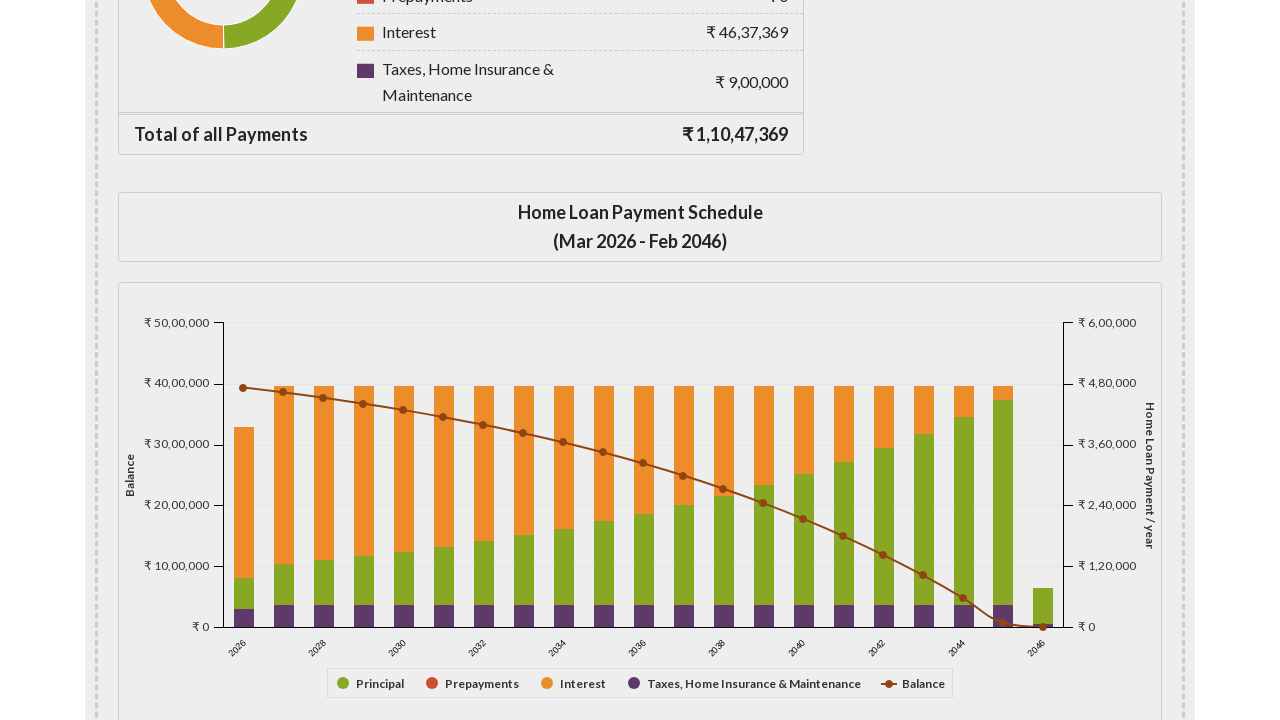

Read row text content from amortization table row
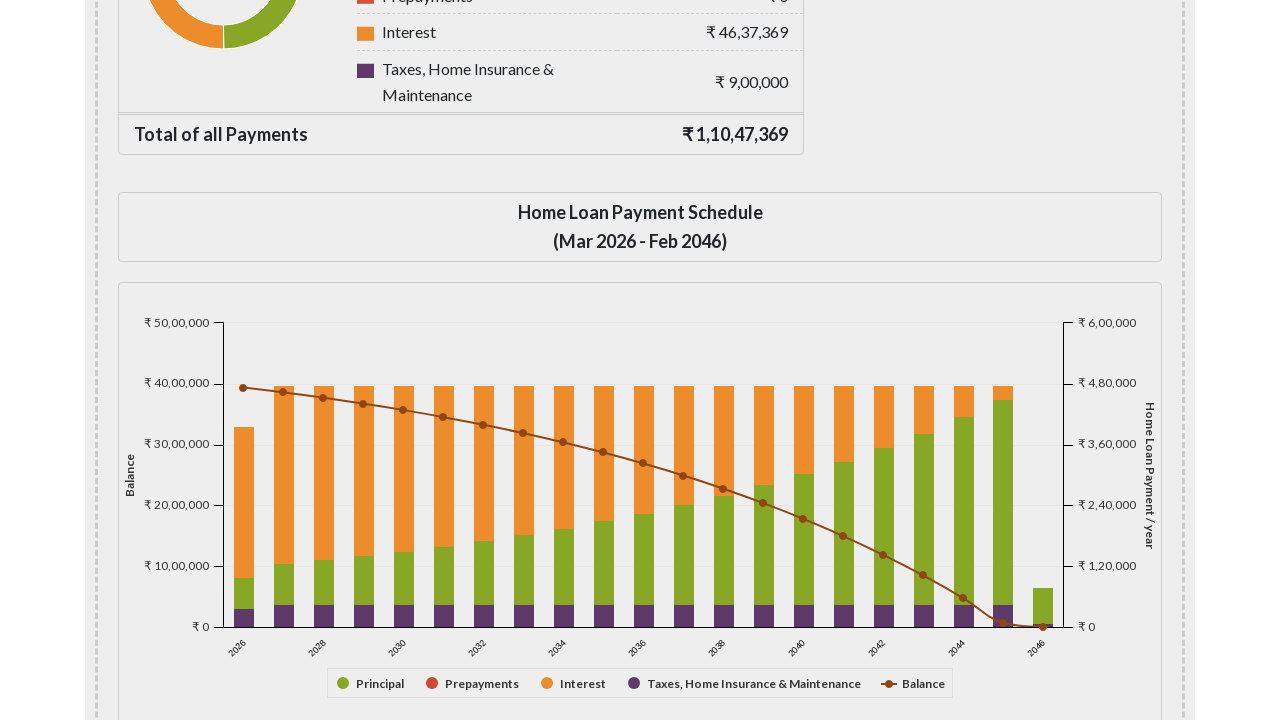

Read row text content from amortization table row
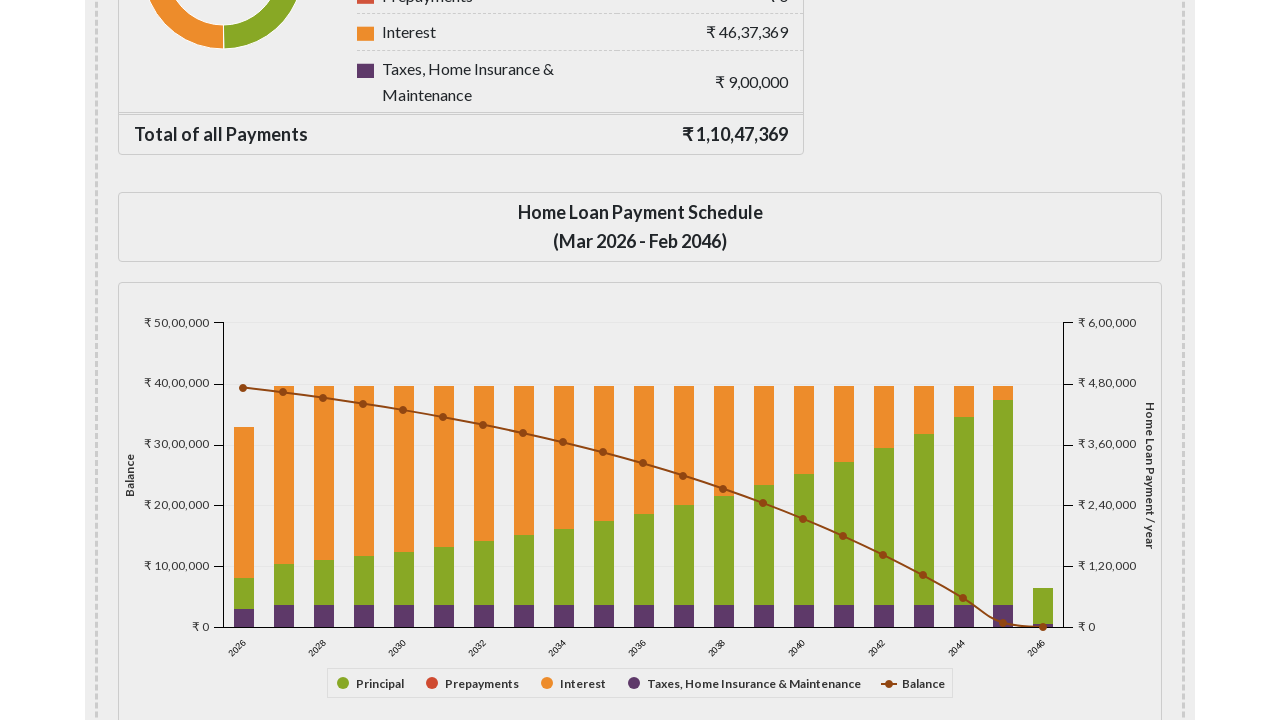

Read row text content from amortization table row
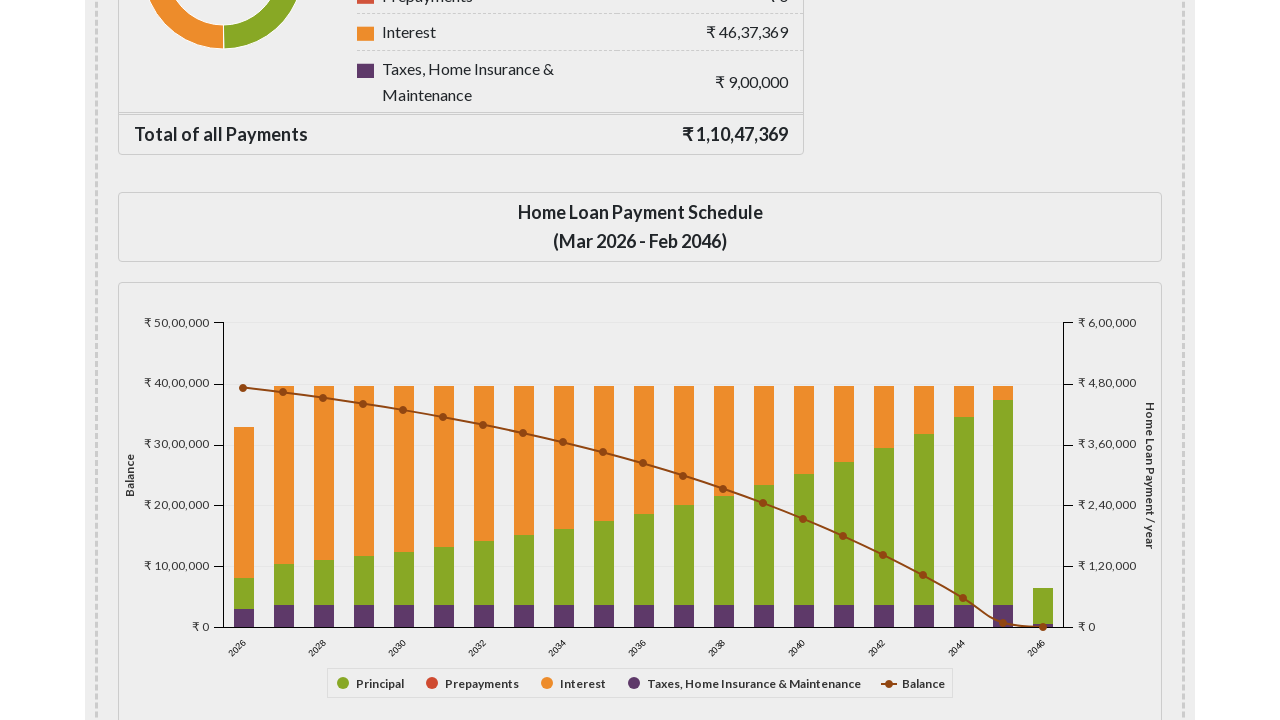

Read row text content from amortization table row
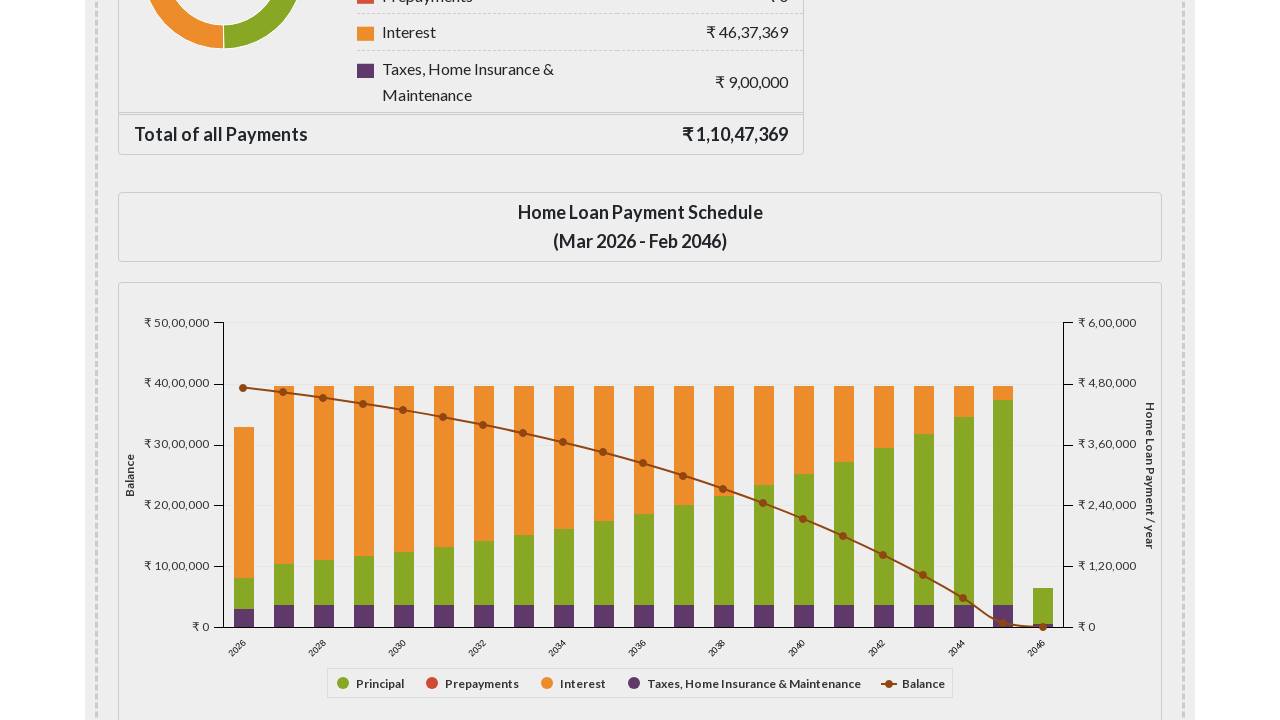

Read row text content from amortization table row
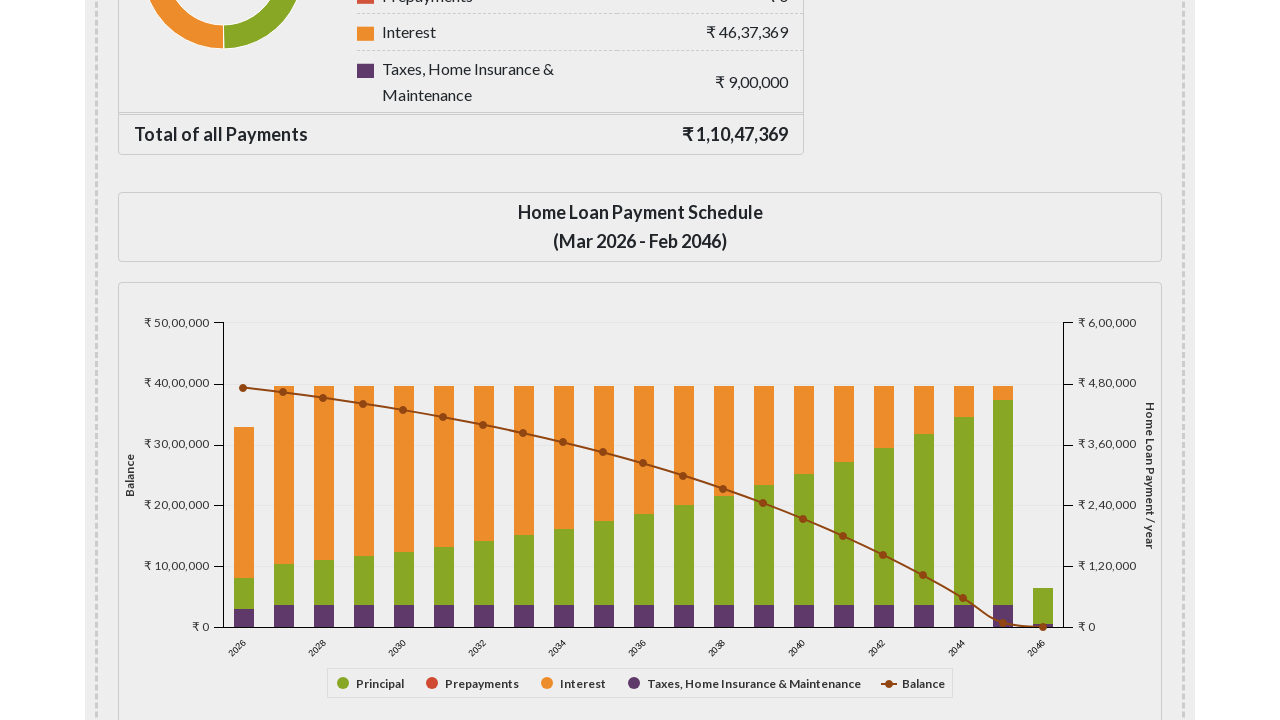

Read row text content from amortization table row
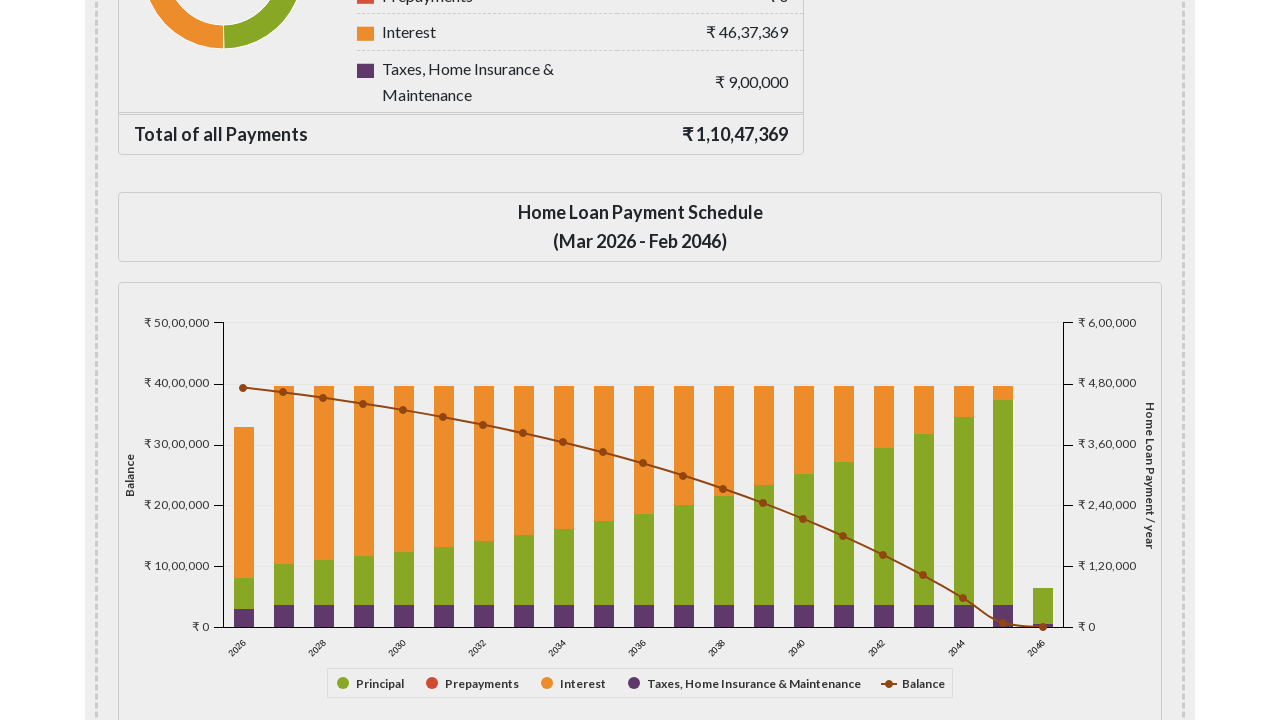

Read row text content from amortization table row
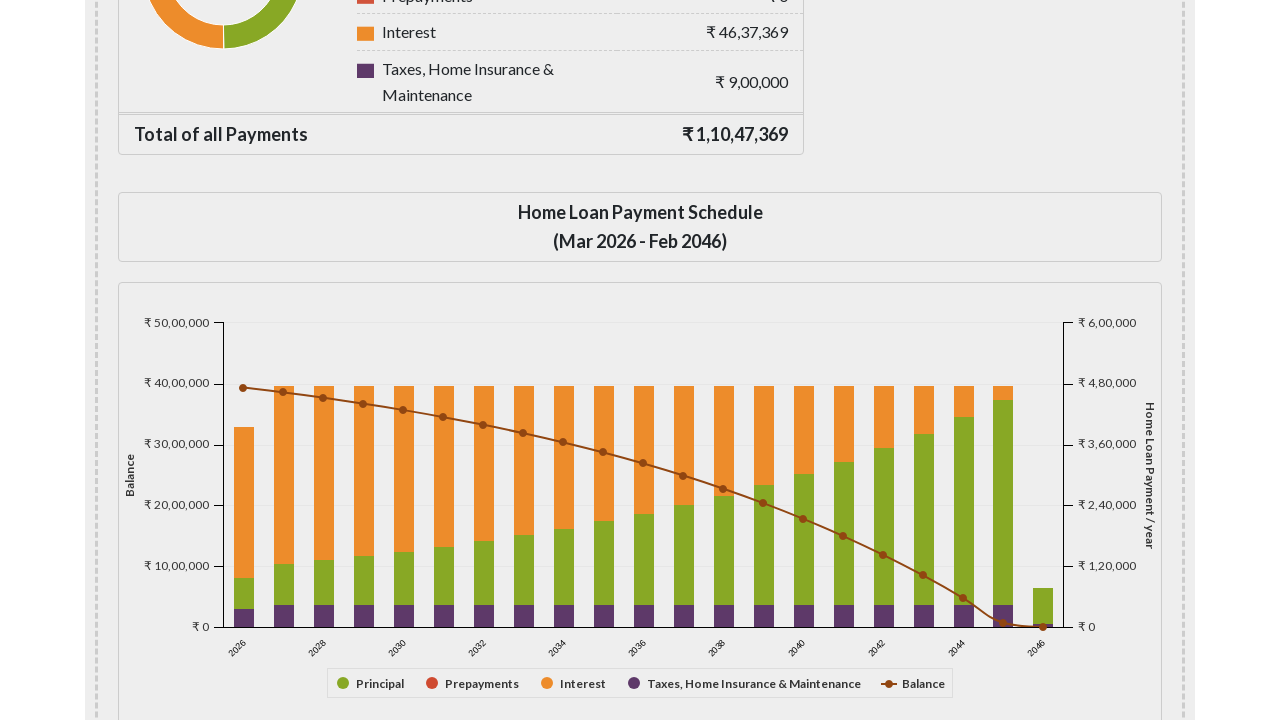

Read row text content from amortization table row
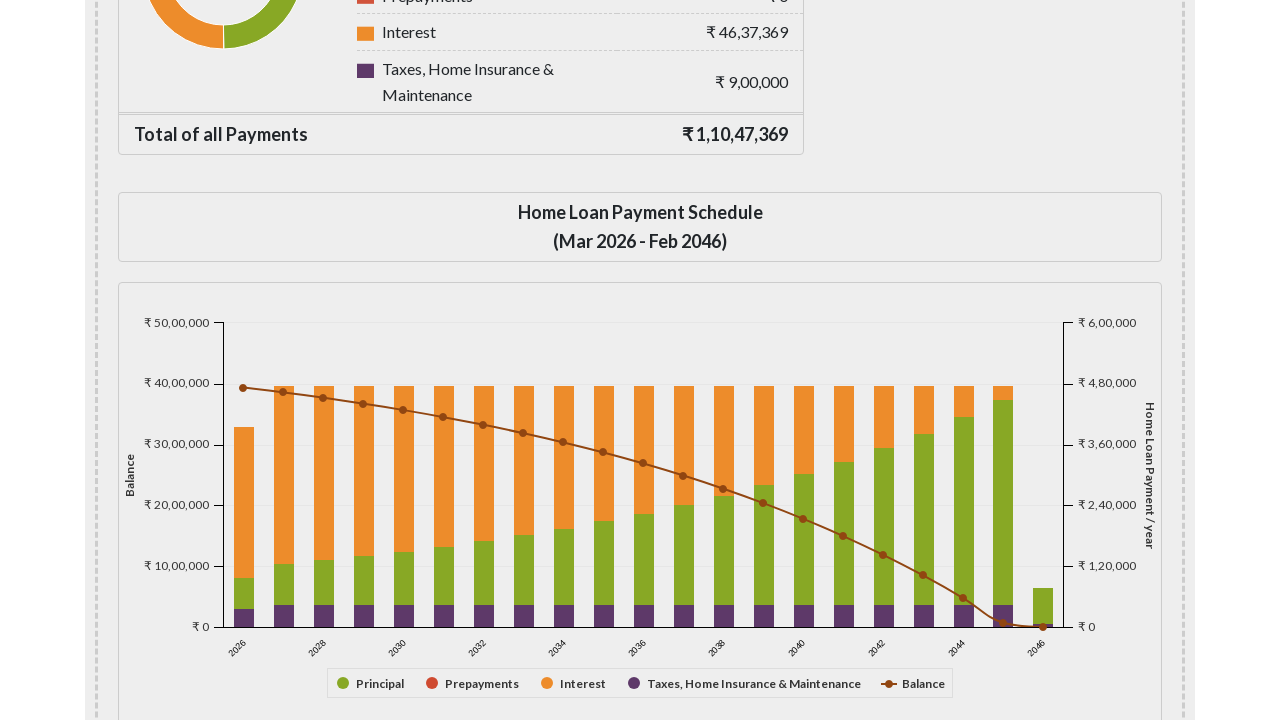

Read row text content from amortization table row
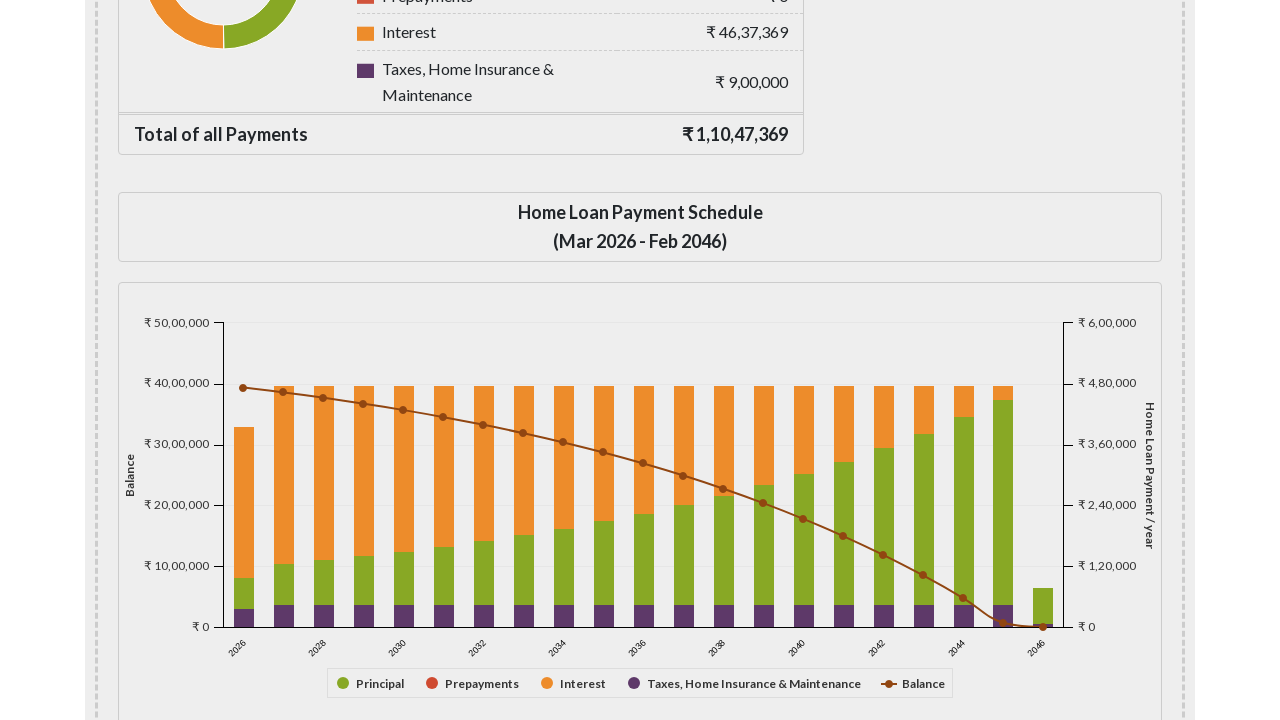

Read row text content from amortization table row
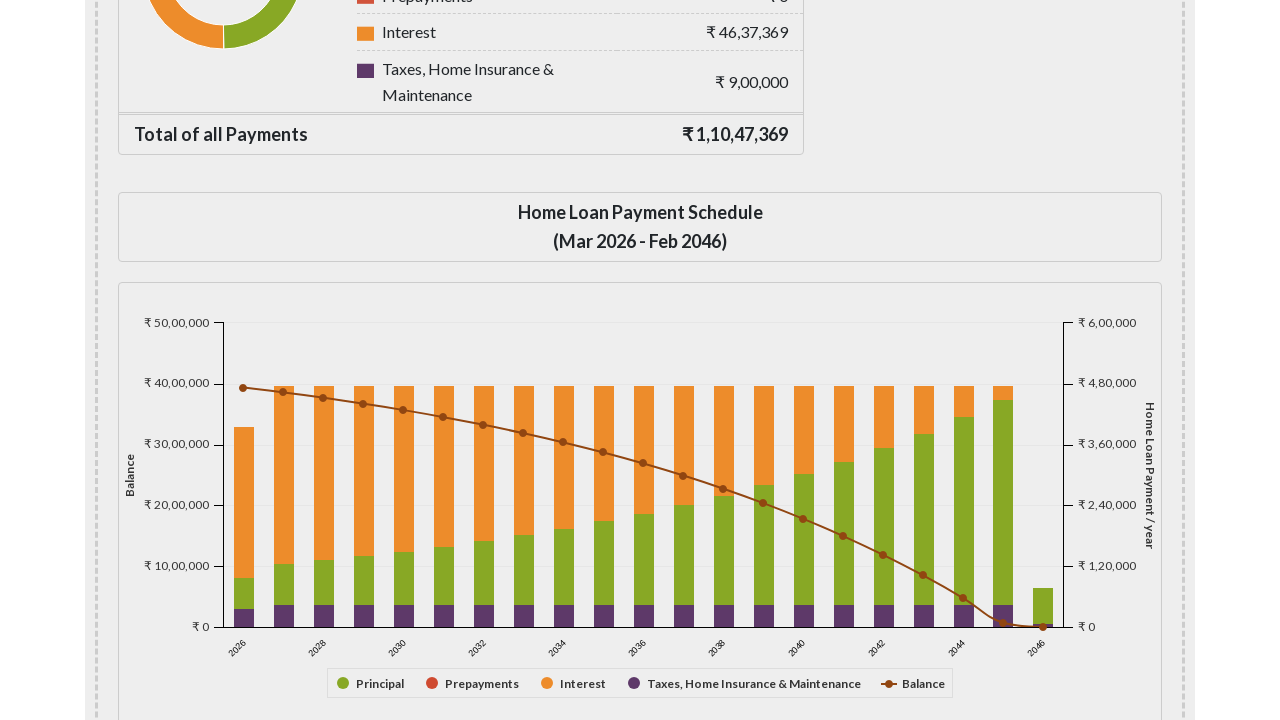

Read row text content from amortization table row
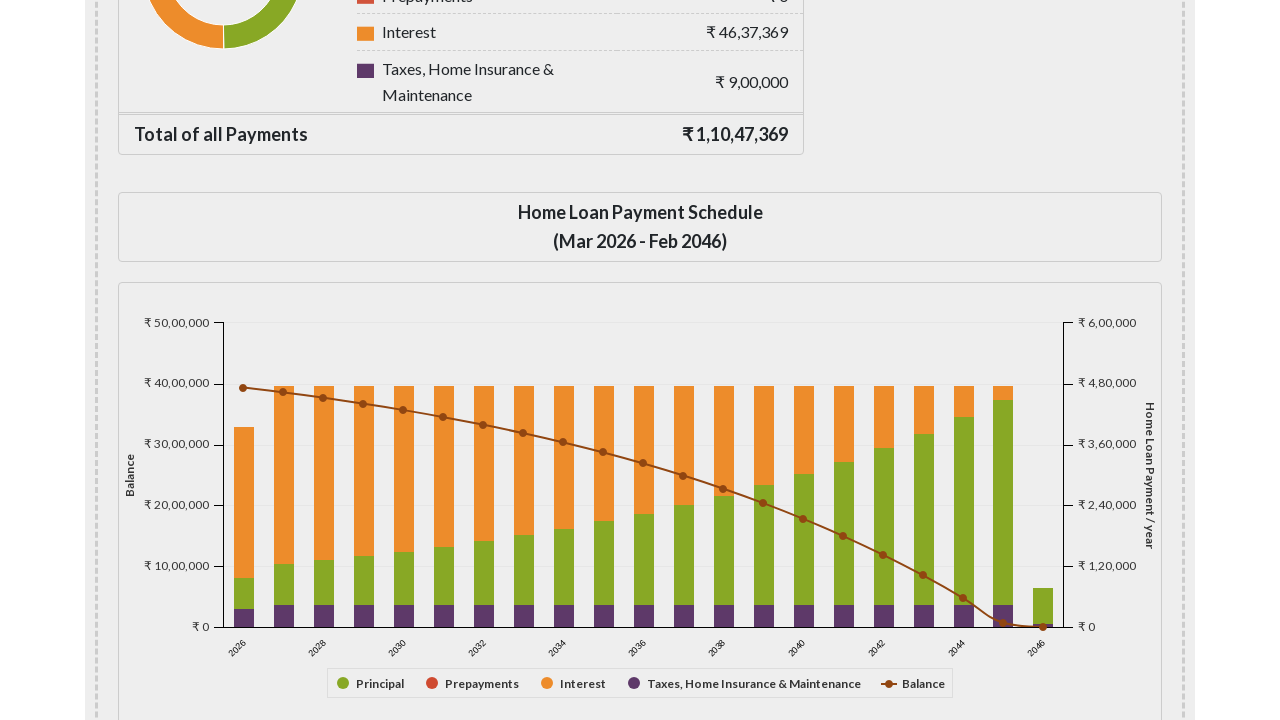

Read row text content from amortization table row
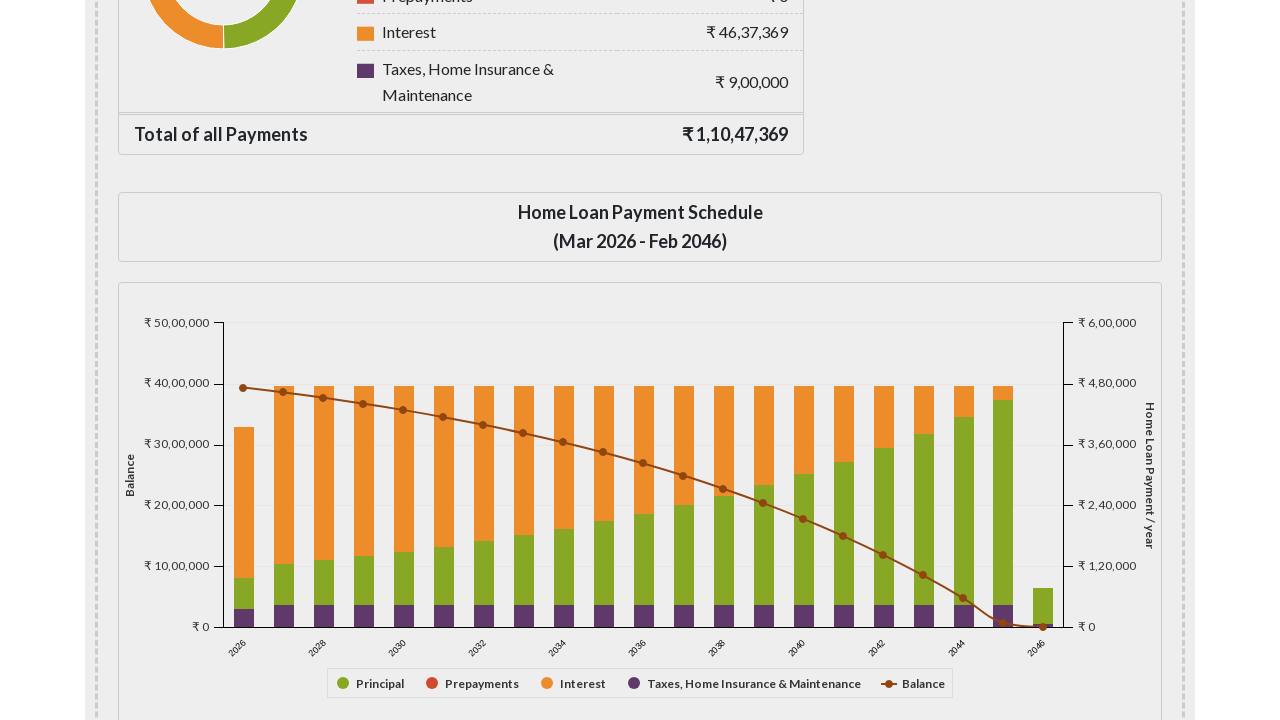

Retrieved 7 column headers from the amortization table
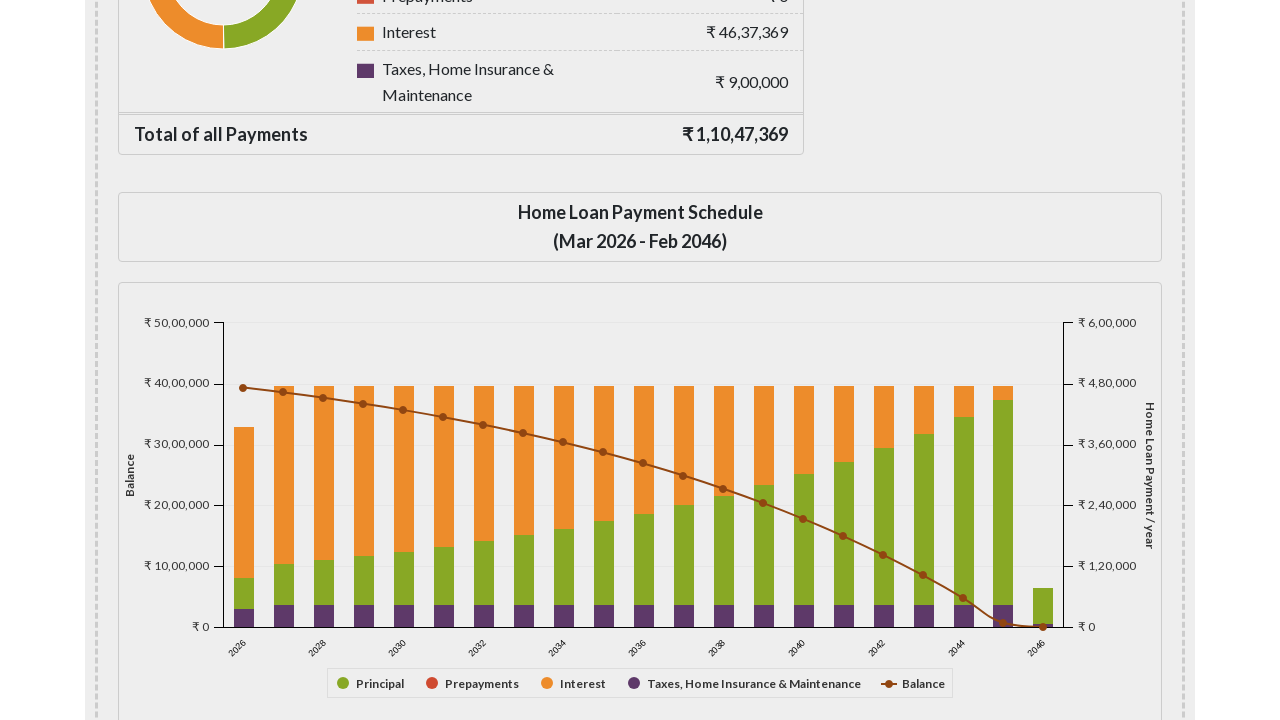

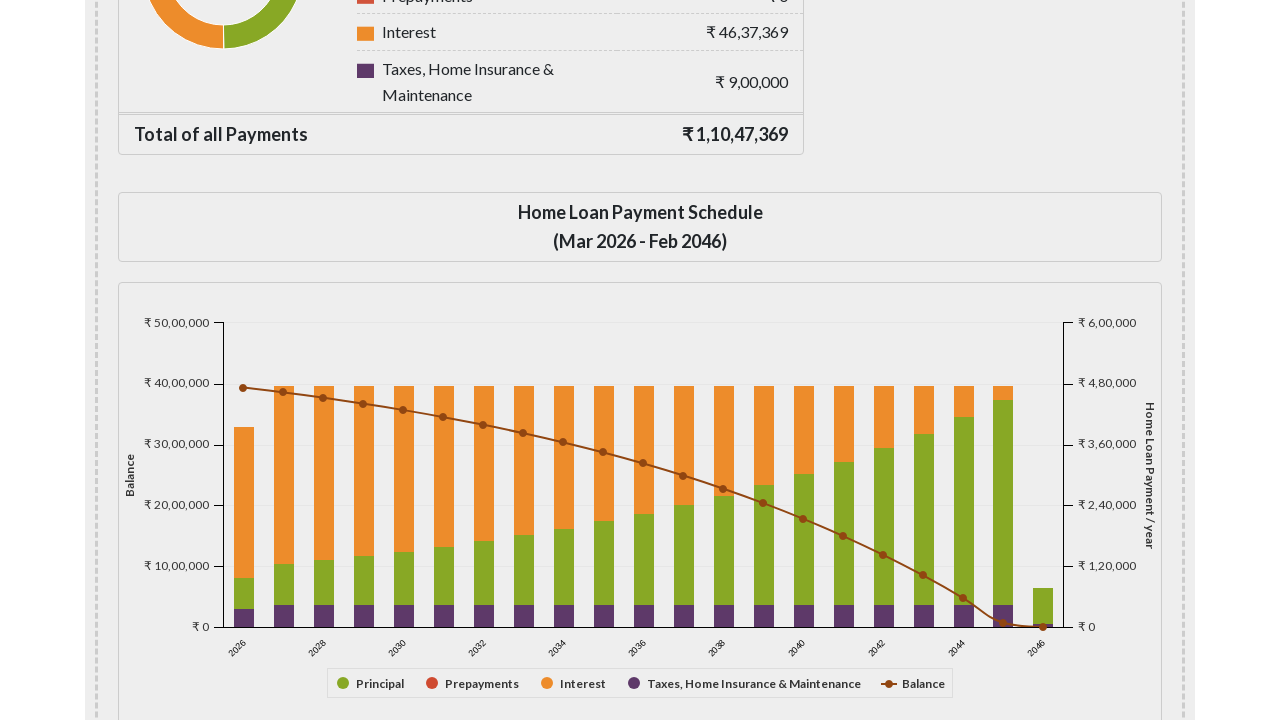